Automates filling out a Panda Express guest experience survey by entering a survey code and completing the questionnaire with automated responses

Starting URL: https://www.pandaguestexperience.com/

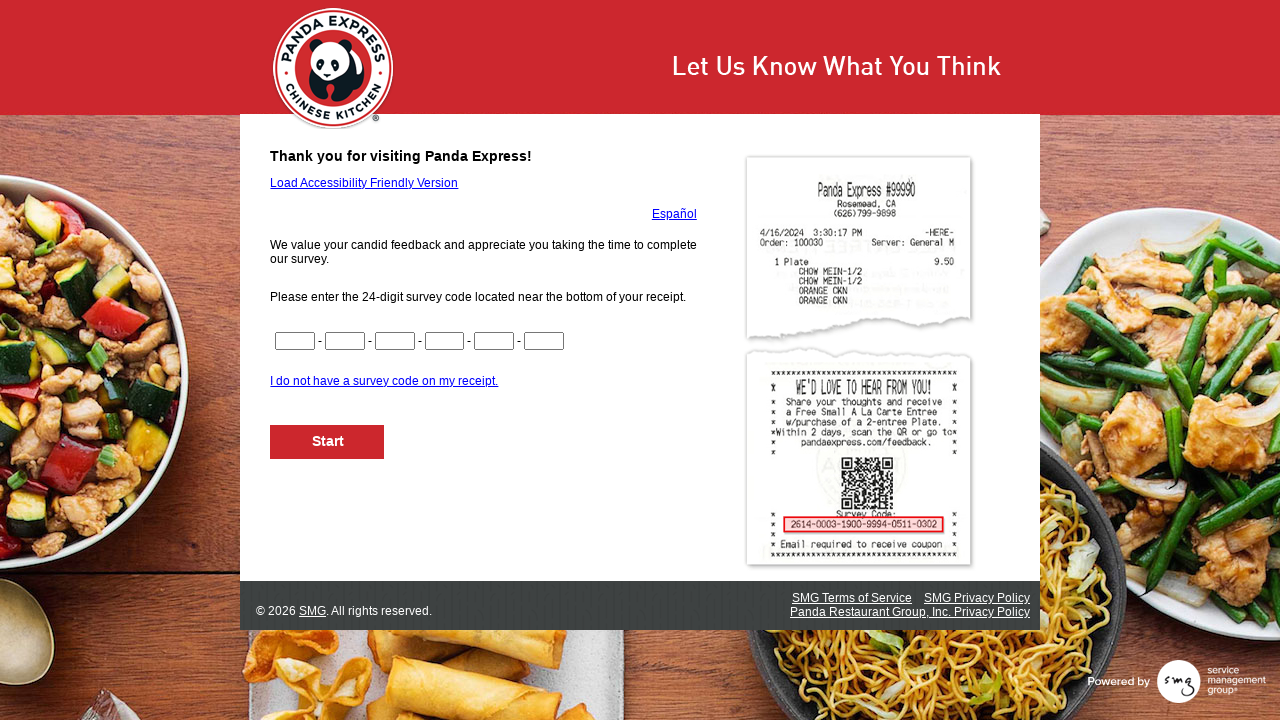

Filled survey code field CN1 with '4523' on input[name='CN1']
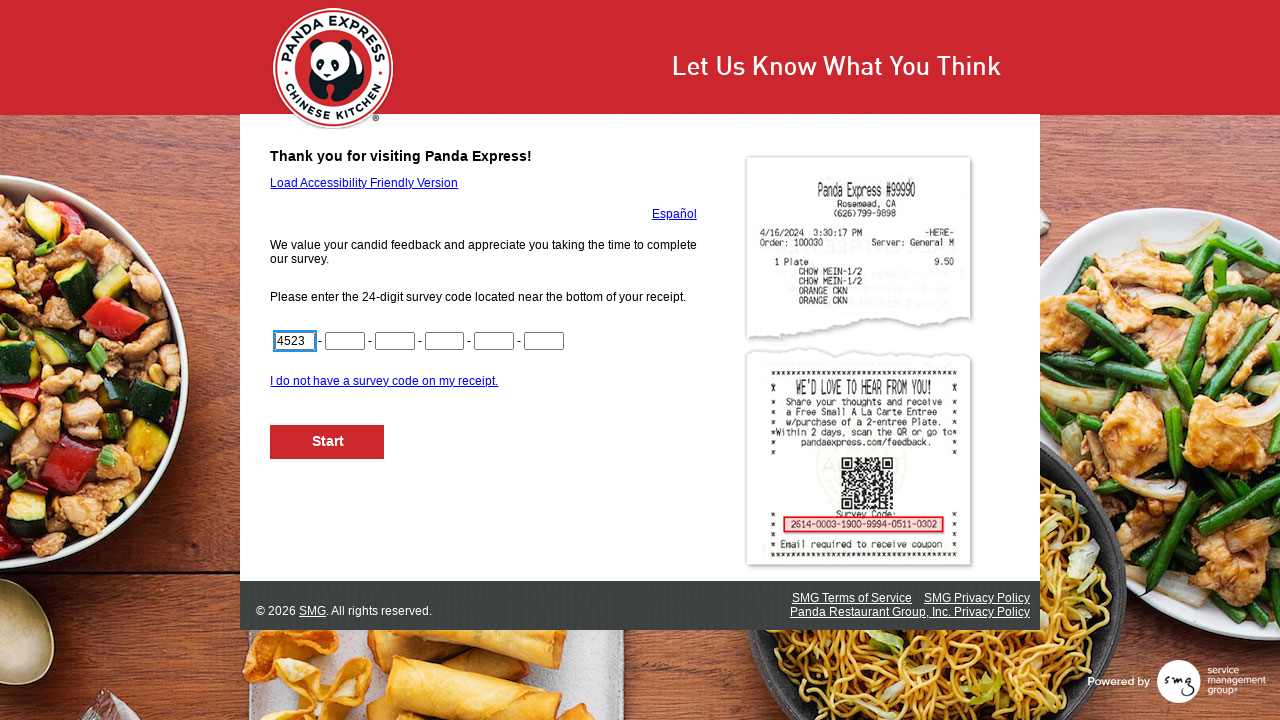

Filled survey code field CN2 with '8976' on input[name='CN2']
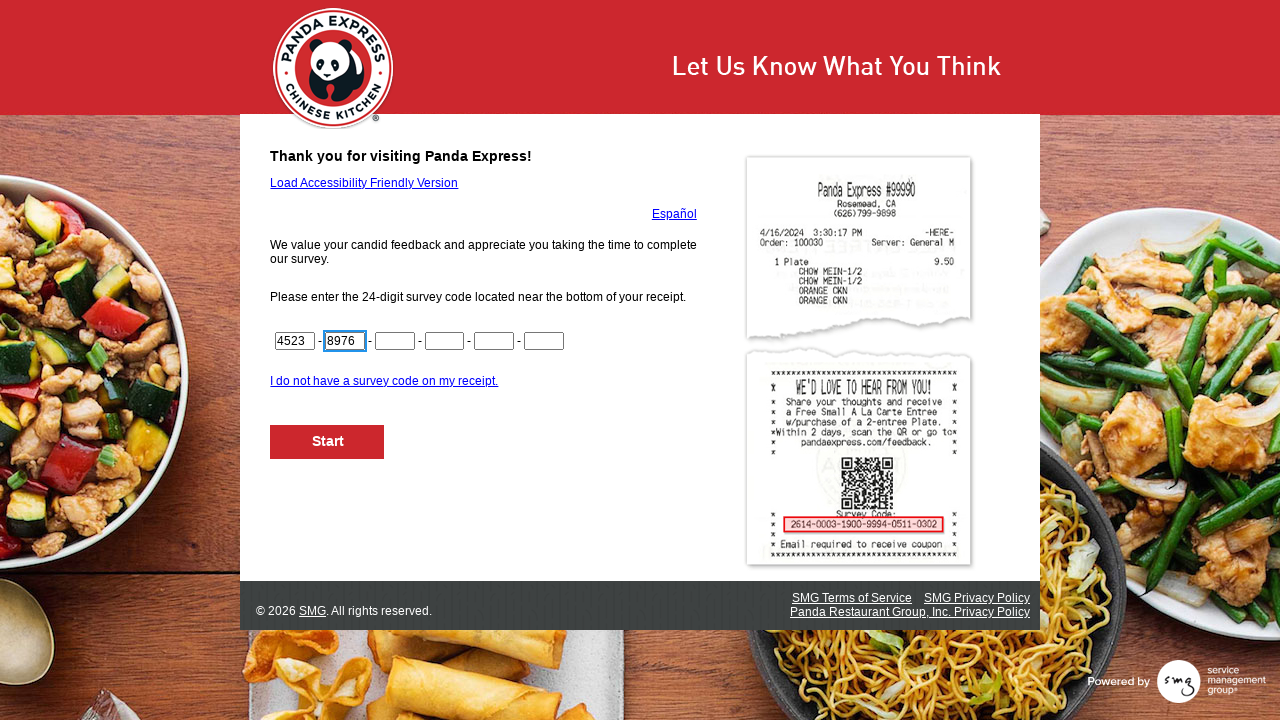

Filled survey code field CN3 with '3412' on input[name='CN3']
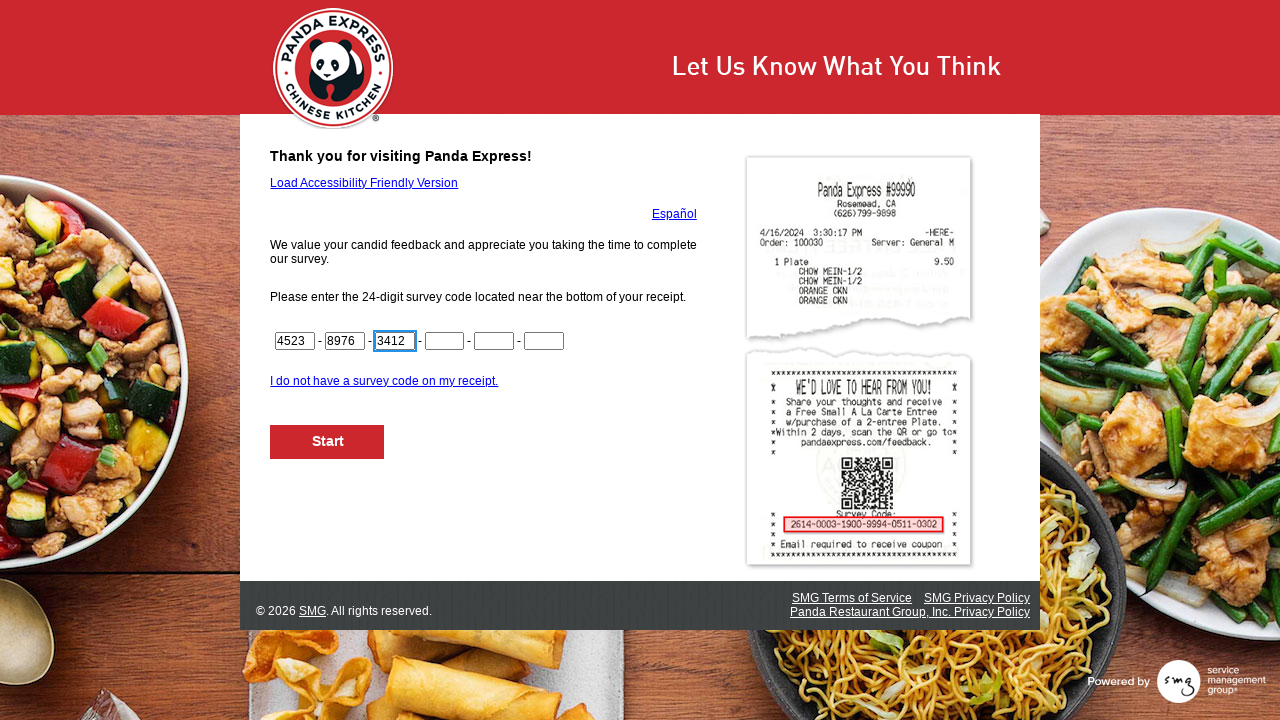

Filled survey code field CN4 with '6789' on input[name='CN4']
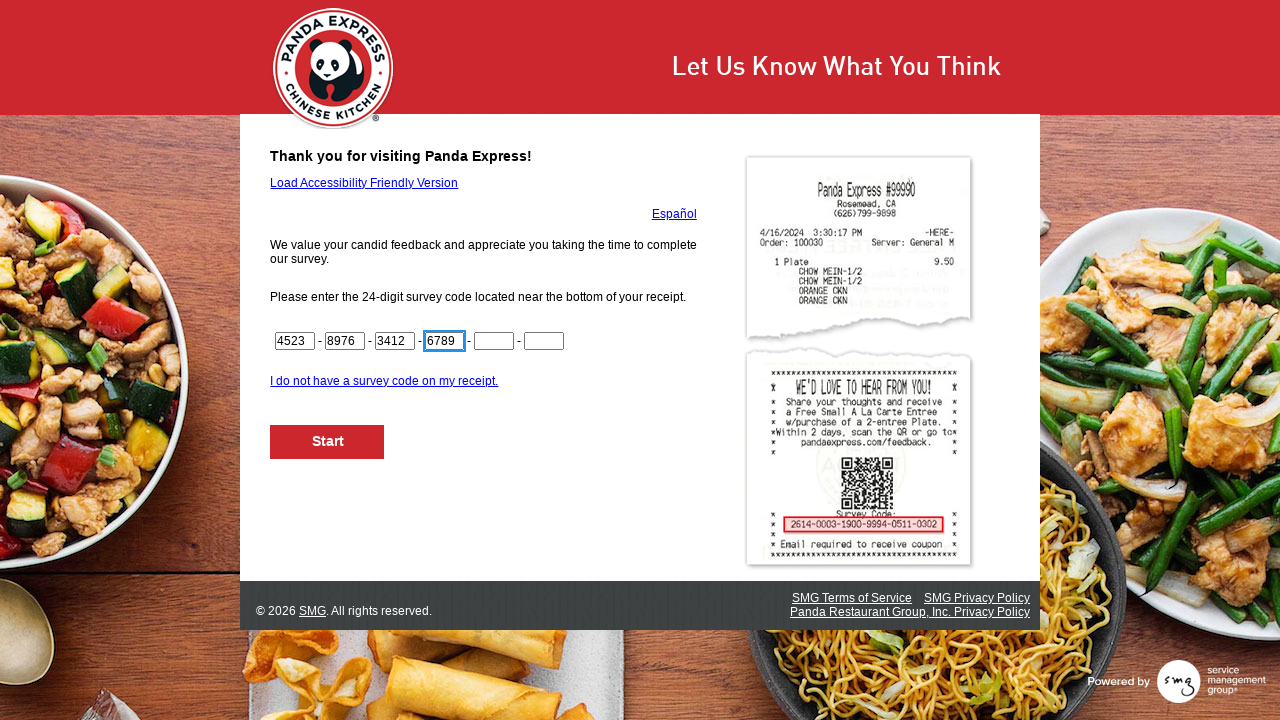

Filled survey code field CN5 with '0234' on input[name='CN5']
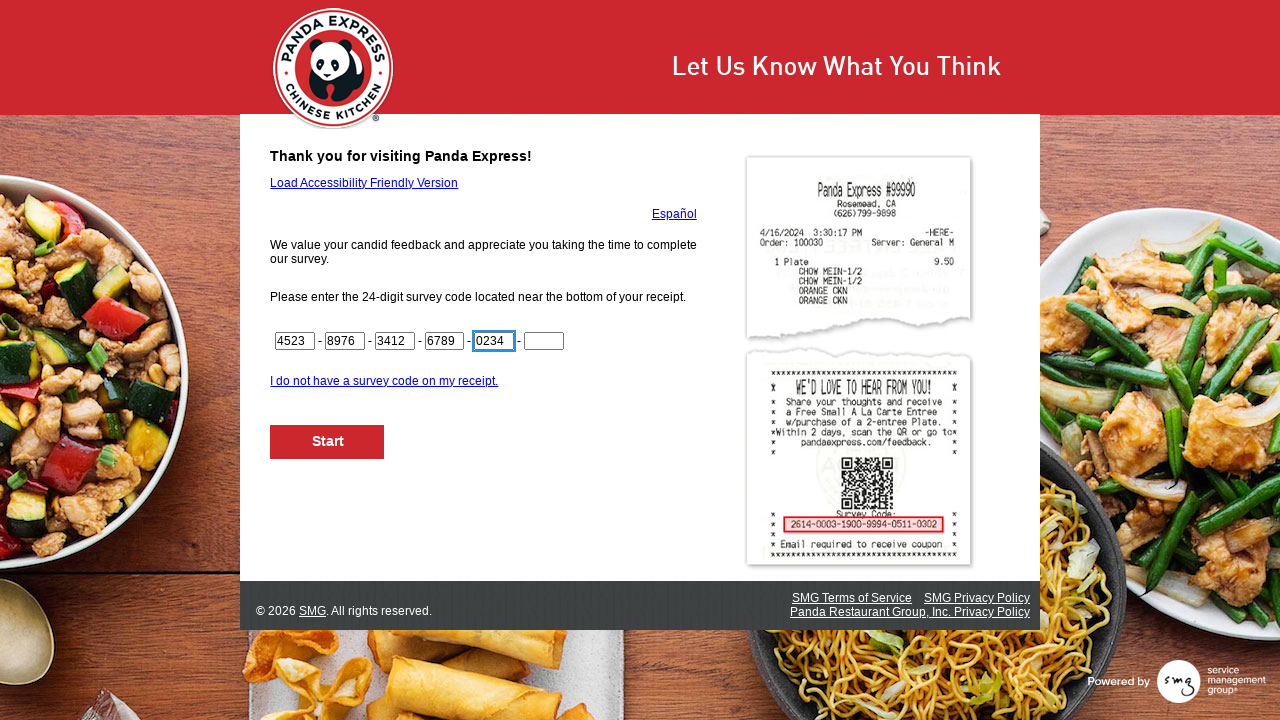

Filled last survey code field CN6 with '56' on input[name='CN6']
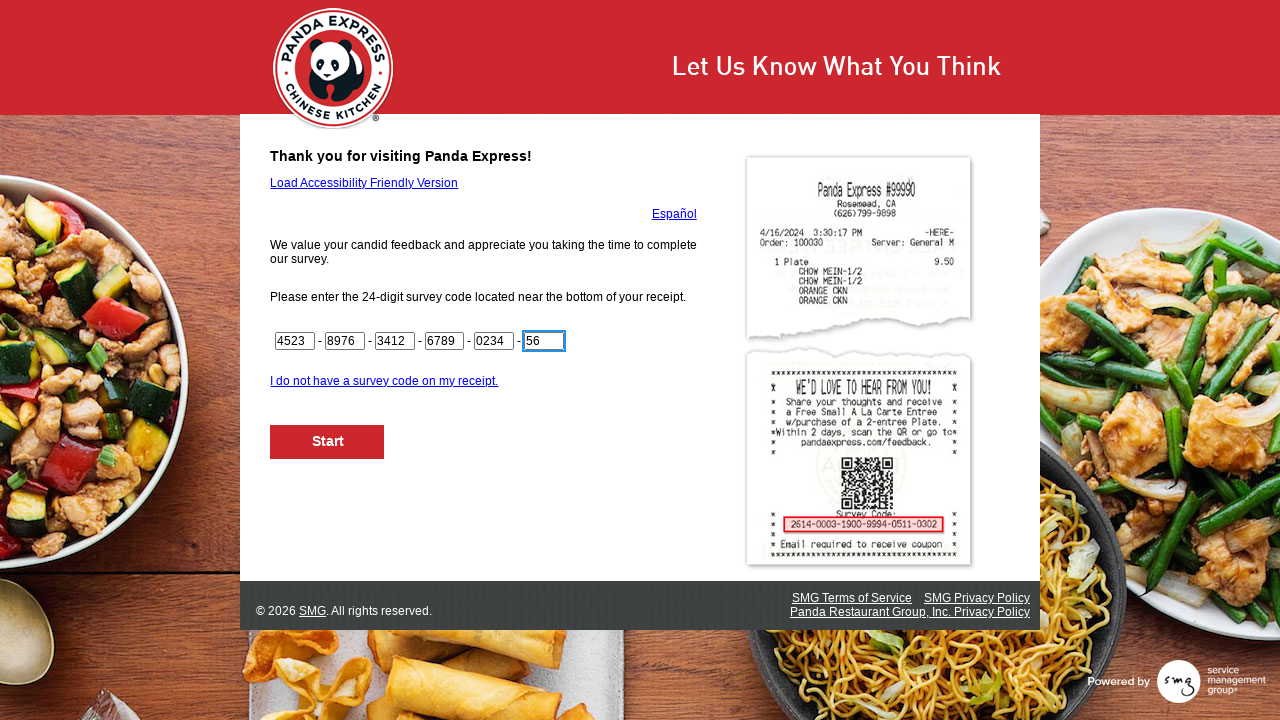

Clicked Next button to validate survey code at (328, 442) on #NextButton
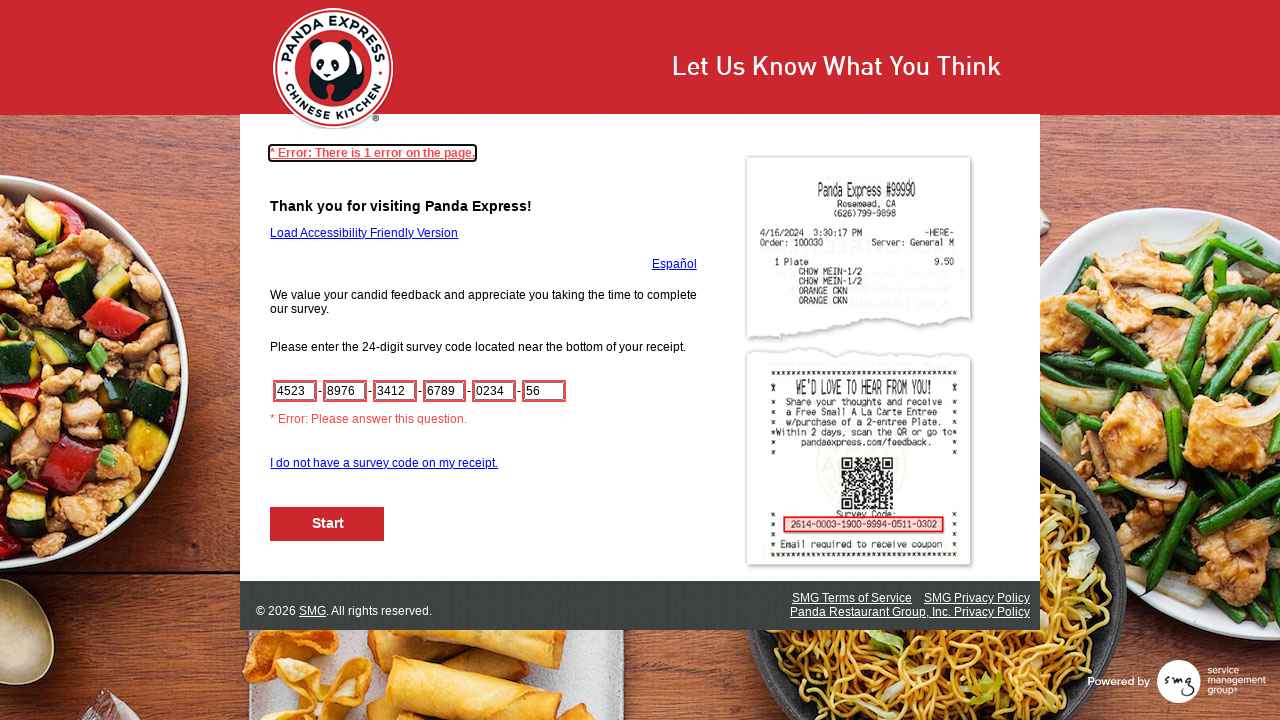

Clicked Next button to proceed to next survey page at (328, 524) on #NextButton
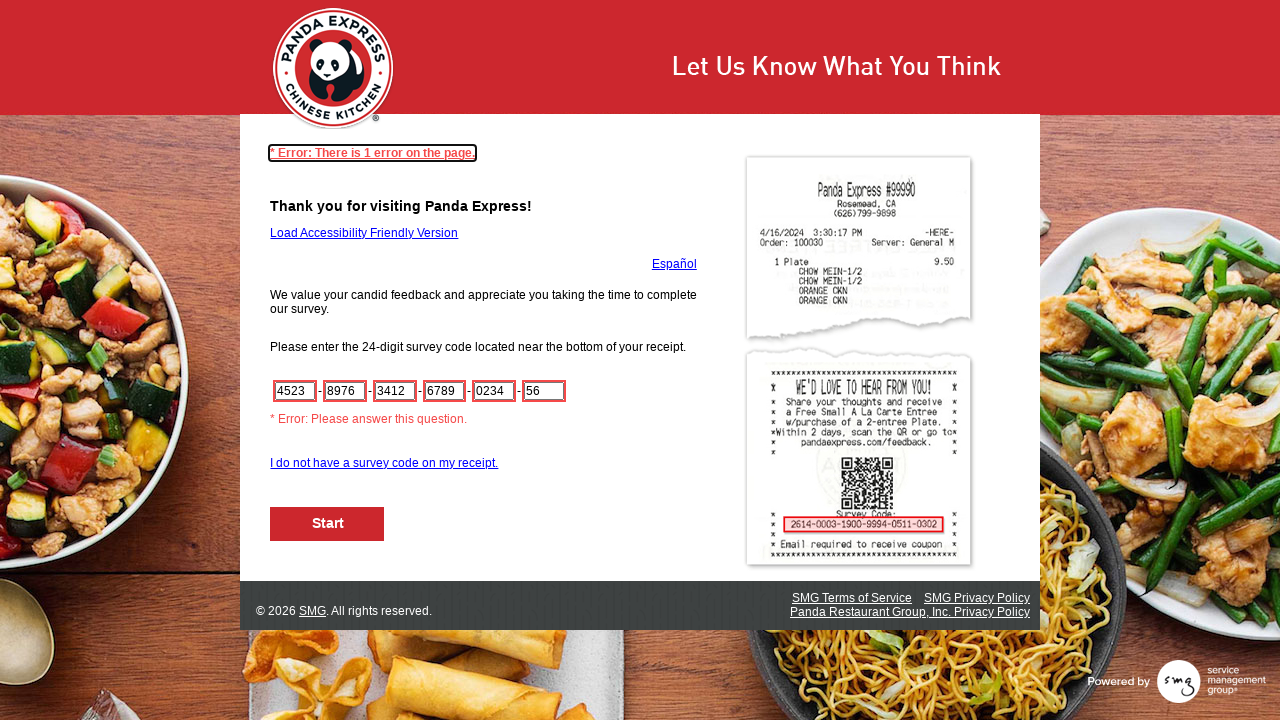

Waited 500ms for page to load
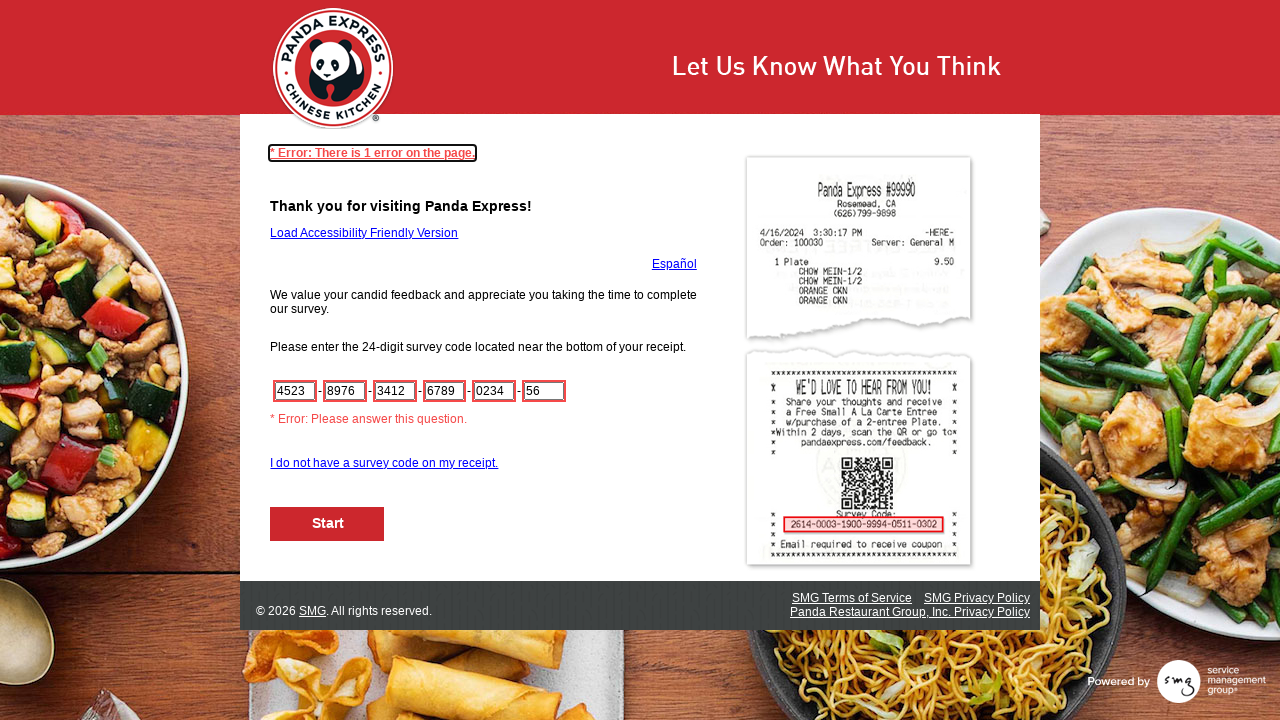

Clicked Next button to proceed to next survey page at (328, 524) on #NextButton
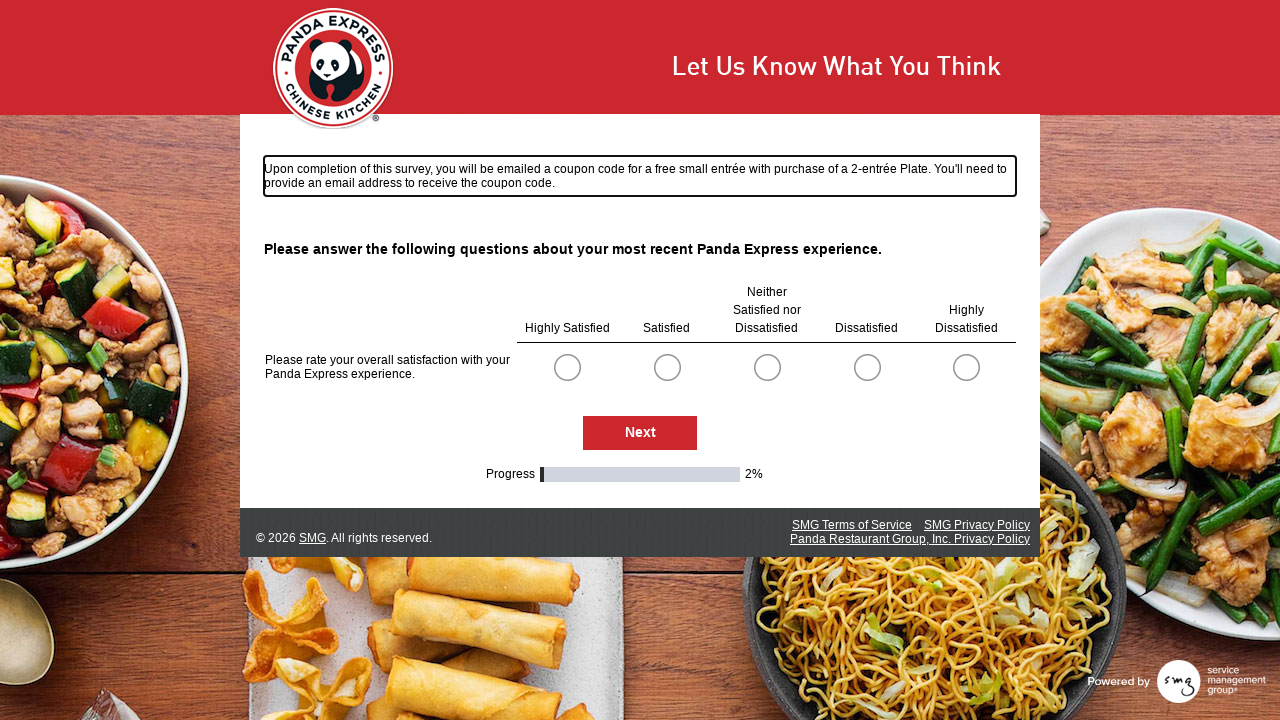

Waited 500ms for page to load
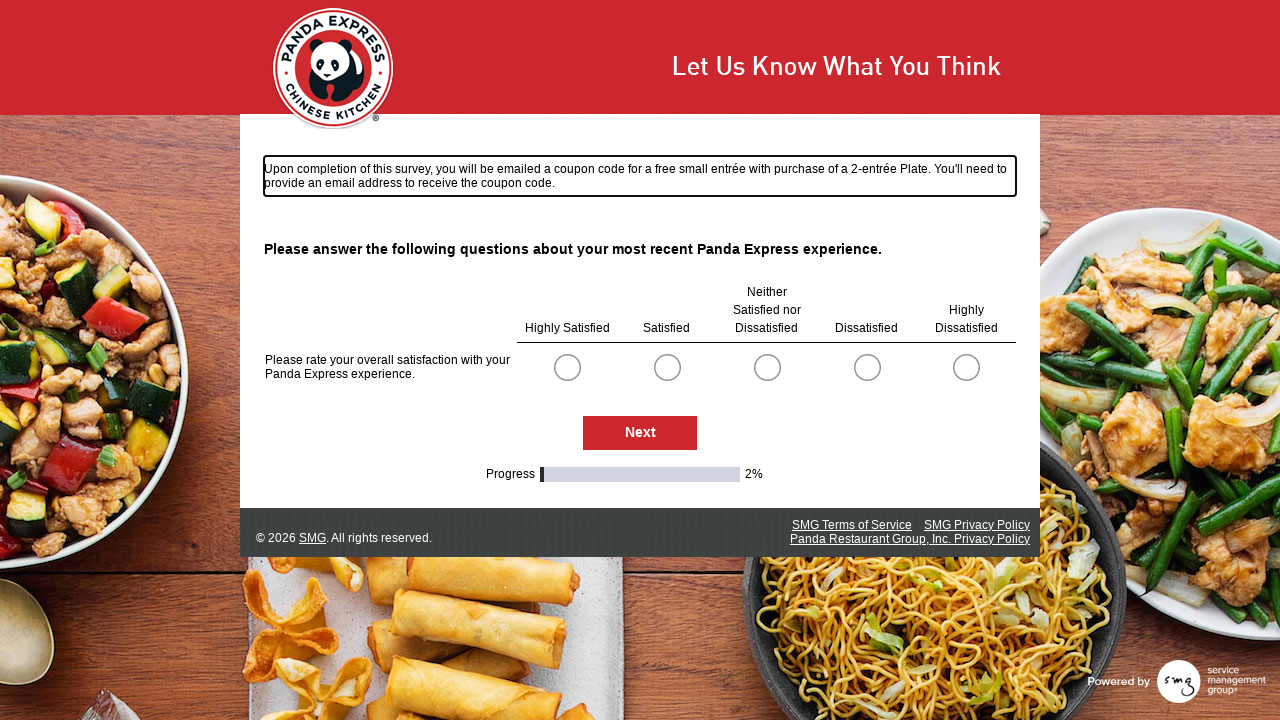

Selected first radio button option for question group (index 0) at (567, 367) on .radioSimpleInput >> nth=0
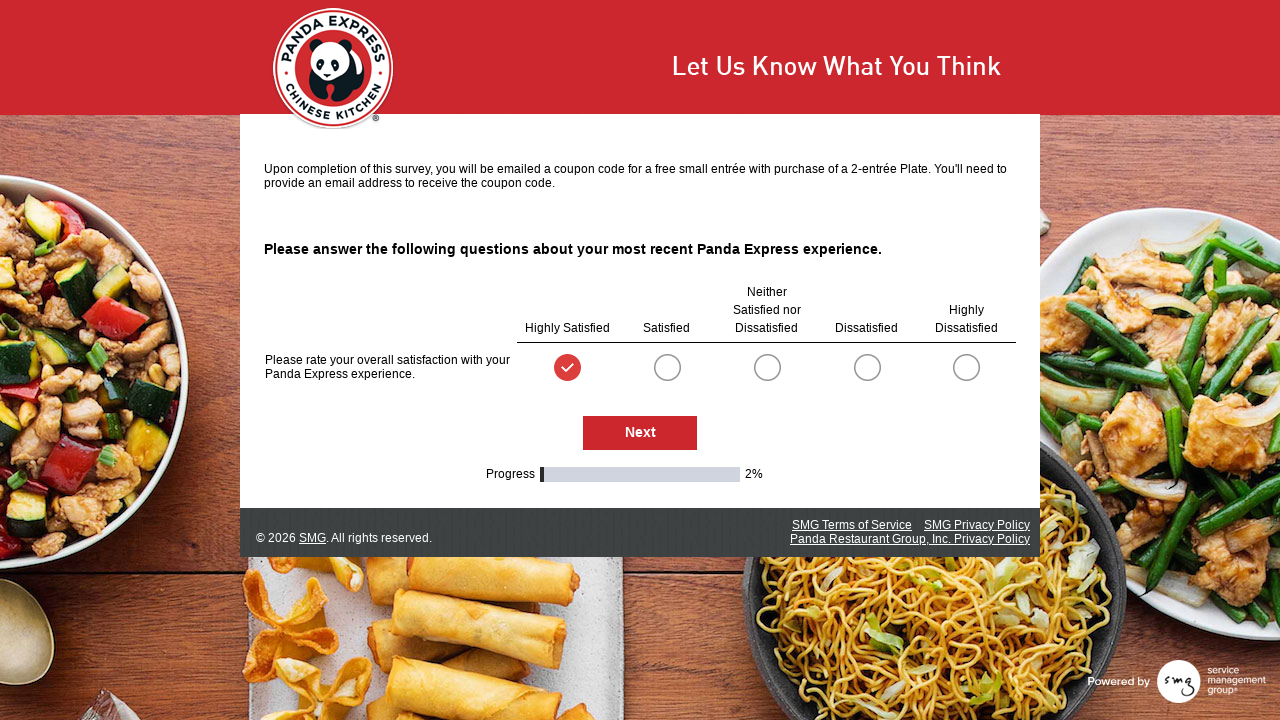

Clicked Next button to proceed to next survey page at (640, 433) on #NextButton
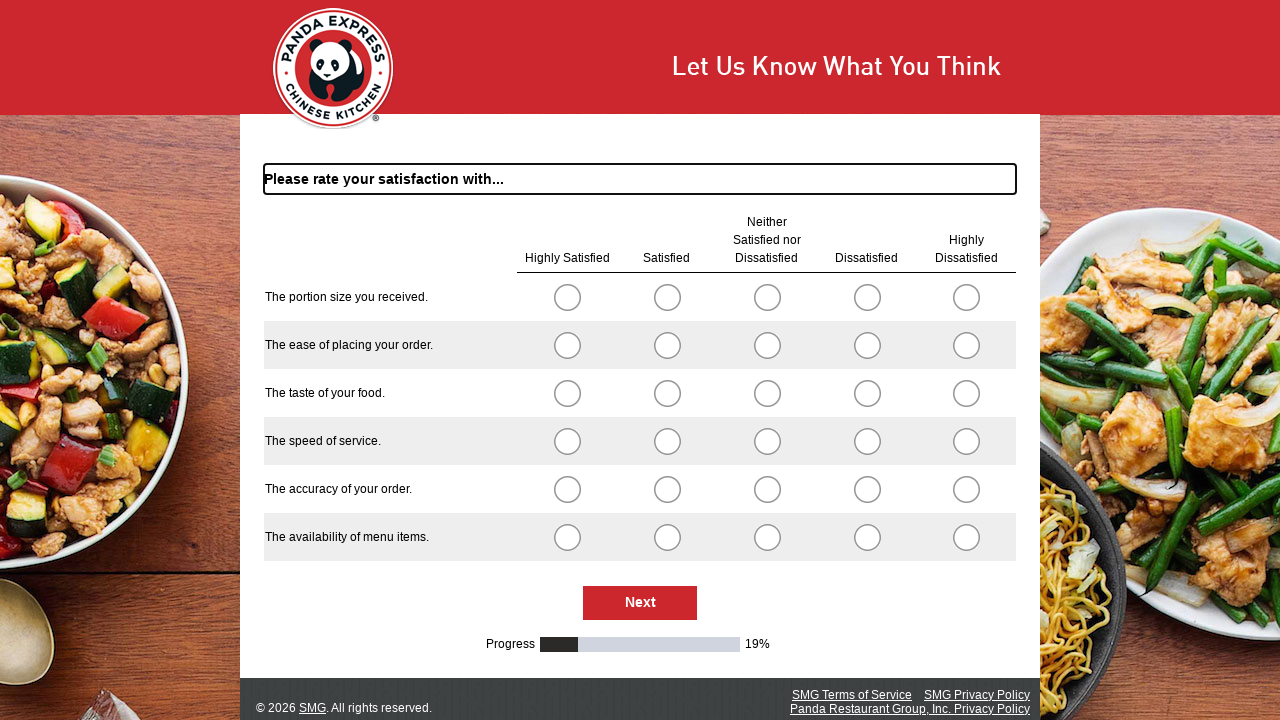

Waited 500ms for page to load
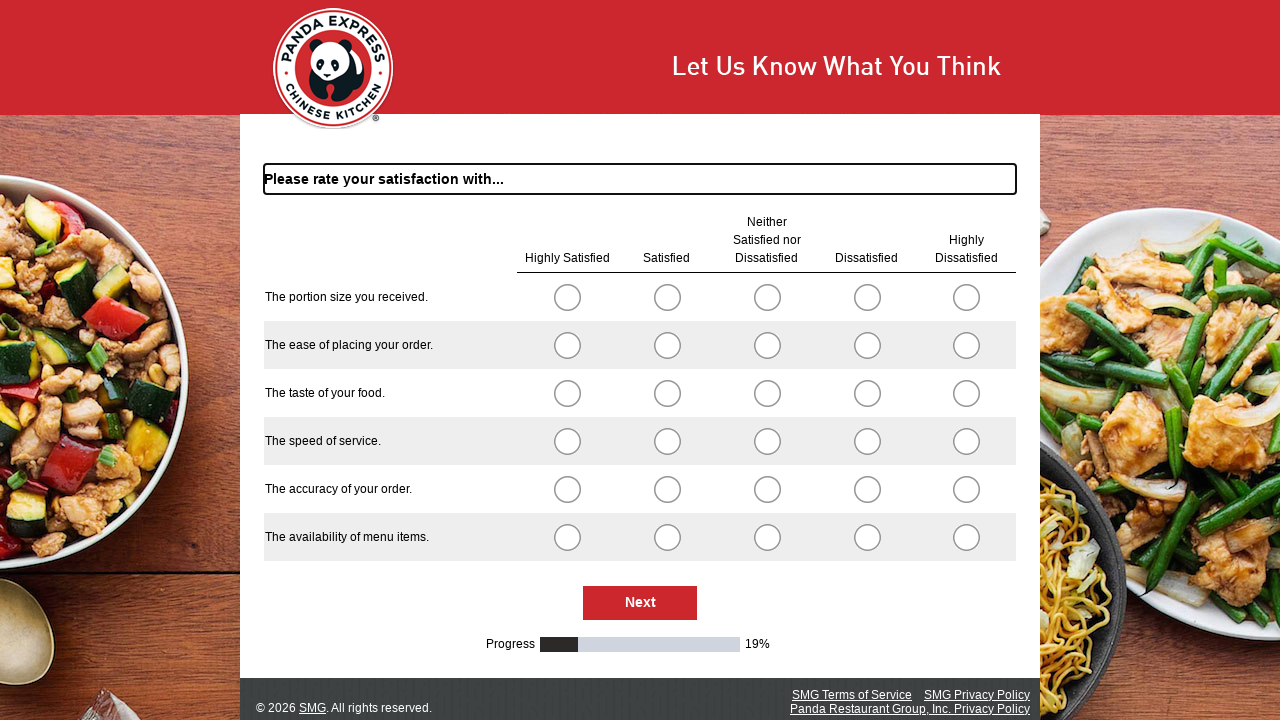

Selected first radio button option for question group (index 0) at (567, 297) on .radioSimpleInput >> nth=0
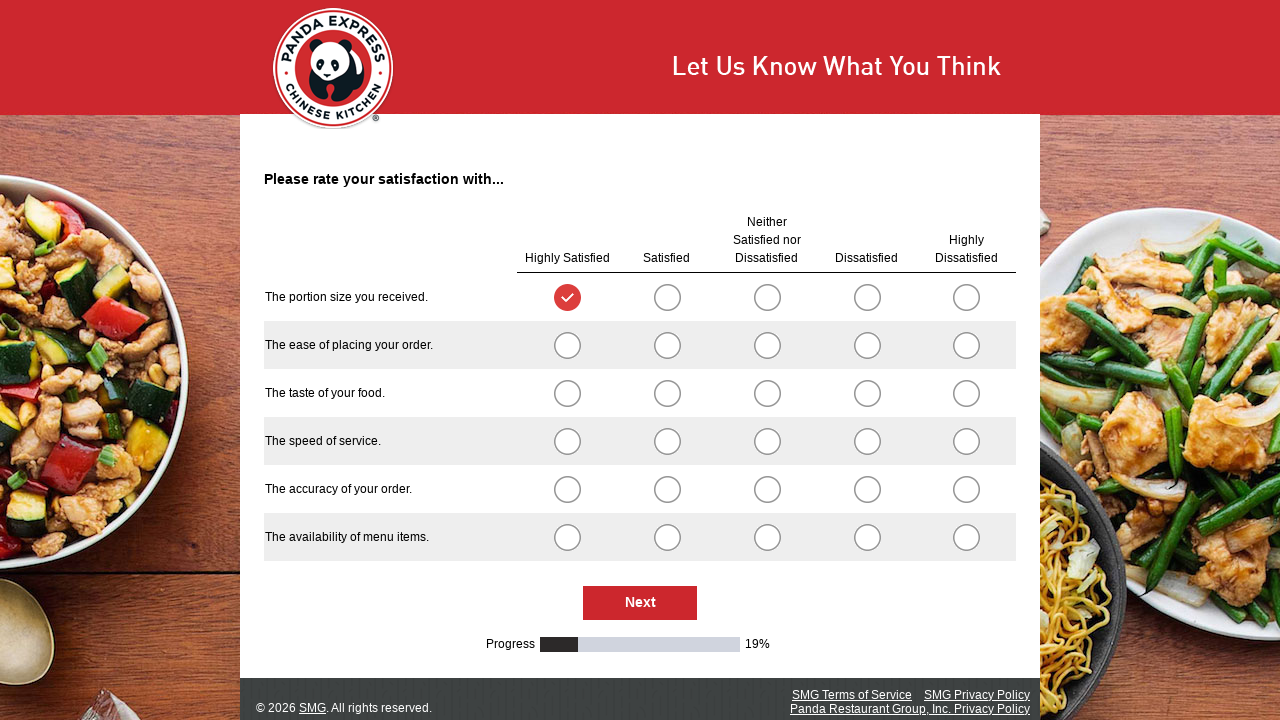

Selected first radio button option for question group (index 5) at (567, 345) on .radioSimpleInput >> nth=5
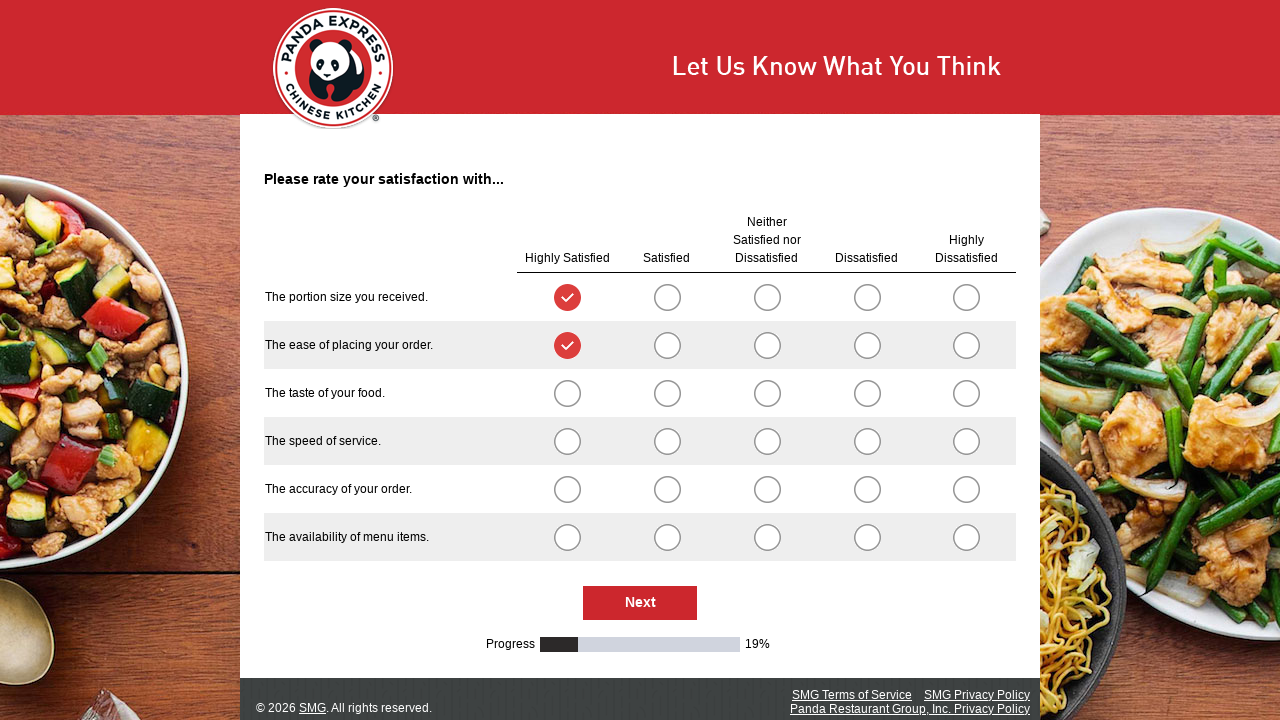

Selected first radio button option for question group (index 10) at (567, 393) on .radioSimpleInput >> nth=10
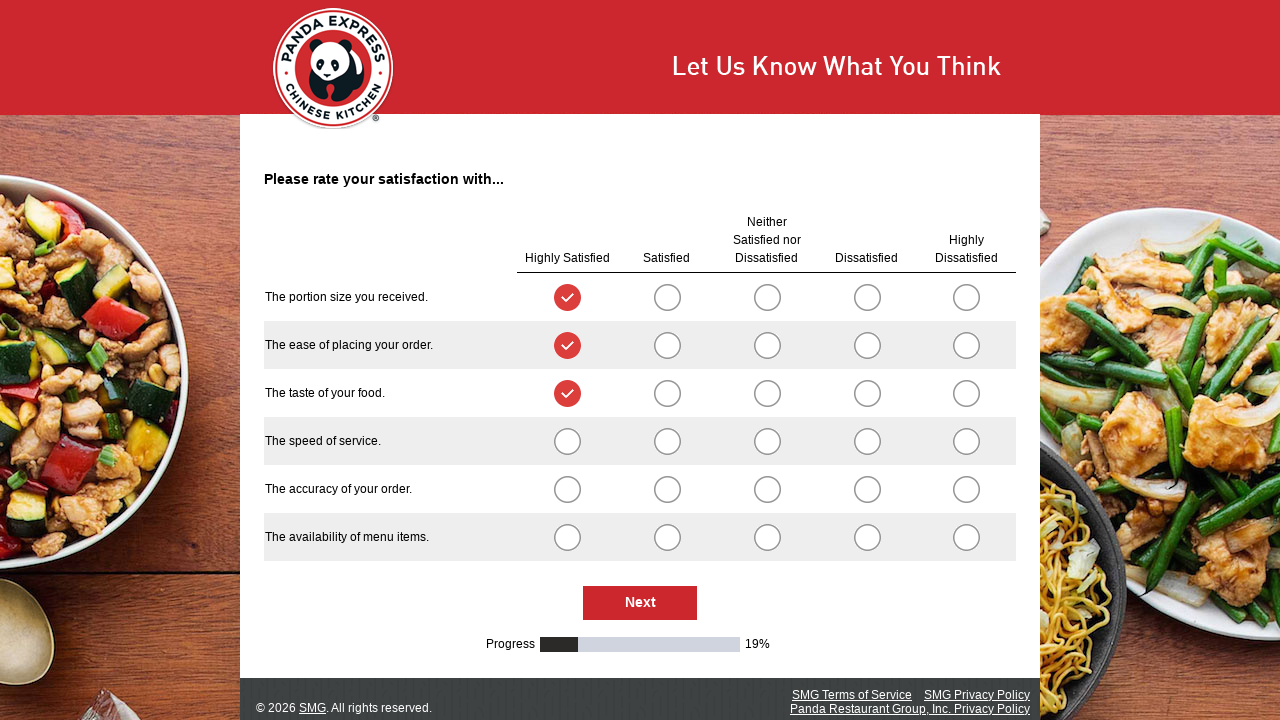

Selected first radio button option for question group (index 15) at (567, 441) on .radioSimpleInput >> nth=15
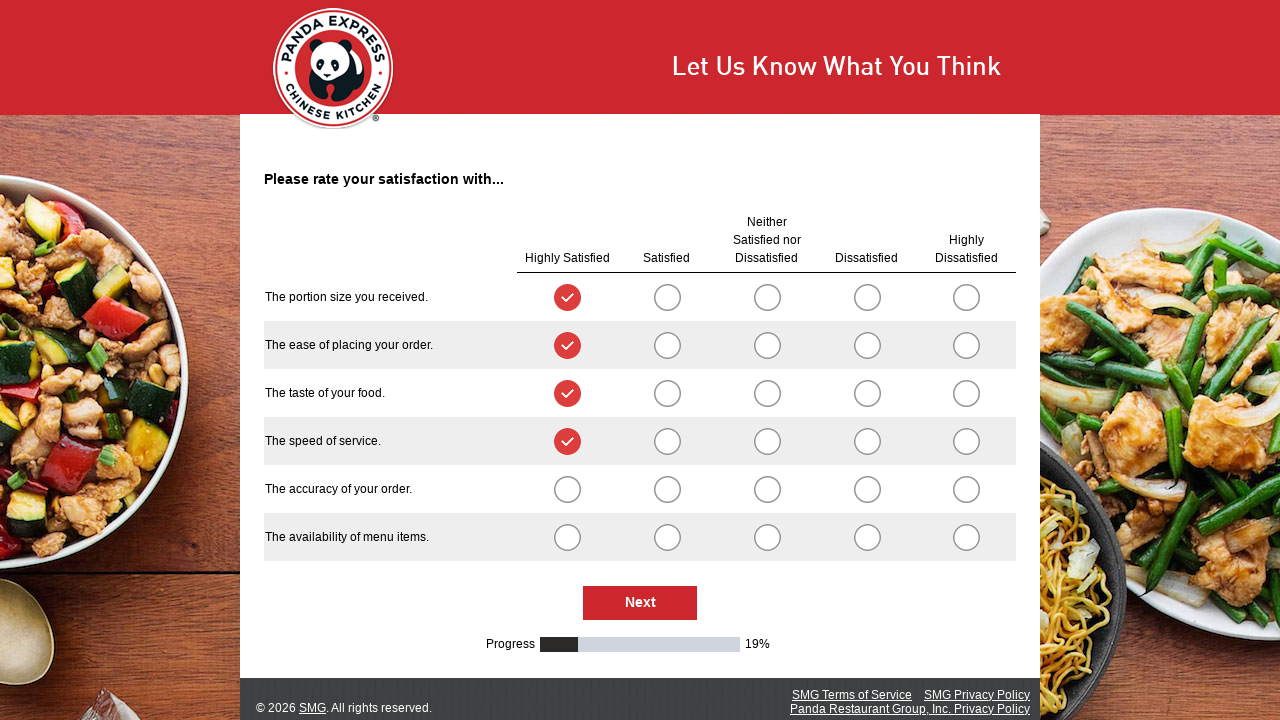

Selected first radio button option for question group (index 20) at (567, 489) on .radioSimpleInput >> nth=20
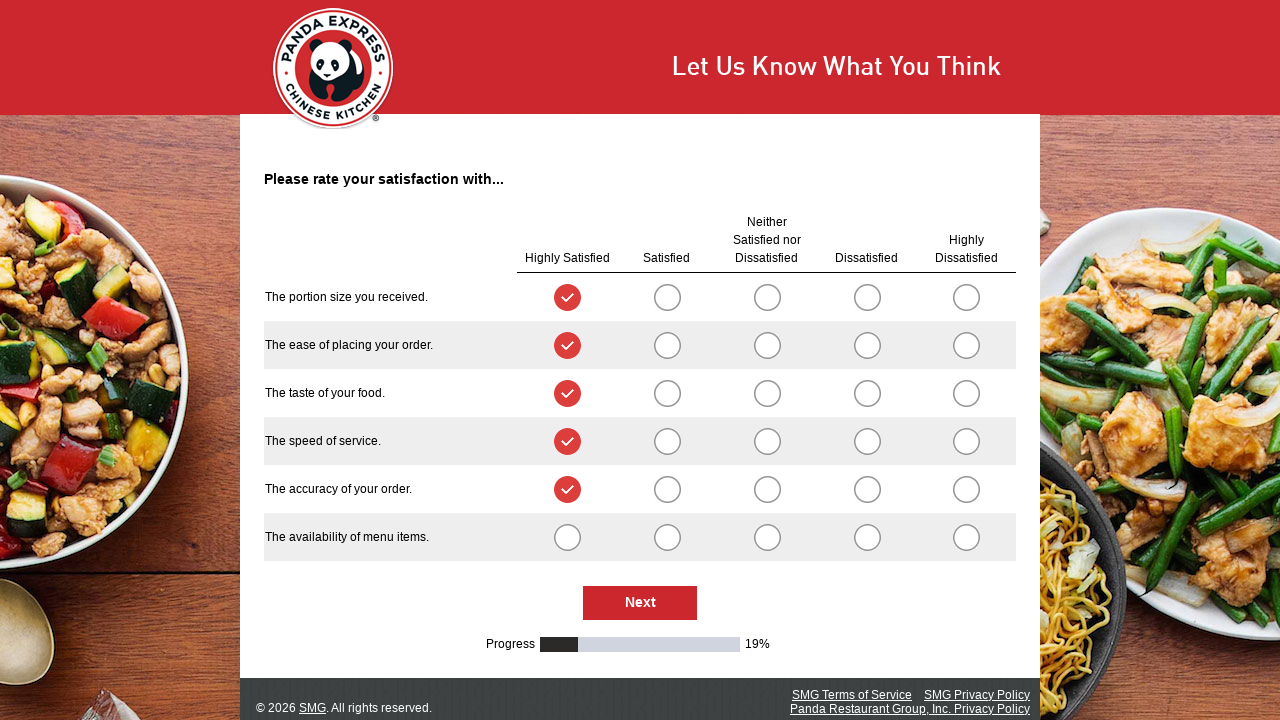

Selected first radio button option for question group (index 25) at (567, 537) on .radioSimpleInput >> nth=25
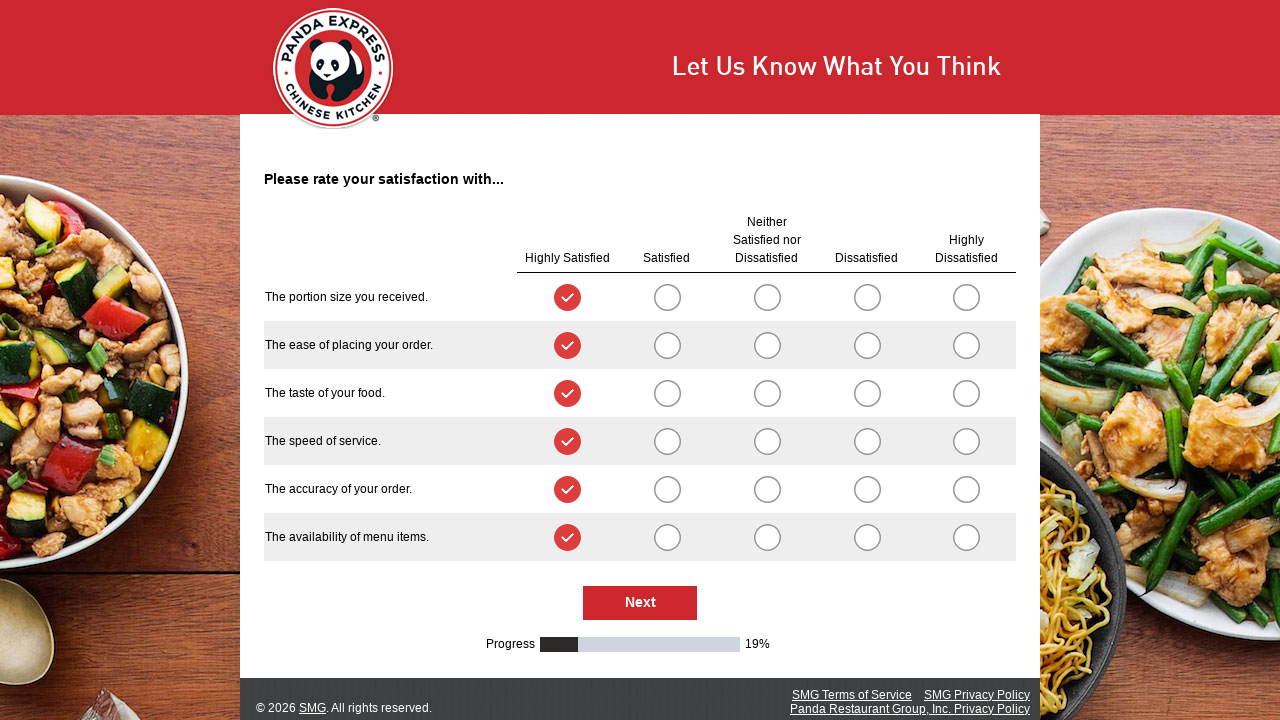

Clicked Next button to proceed to next survey page at (640, 603) on #NextButton
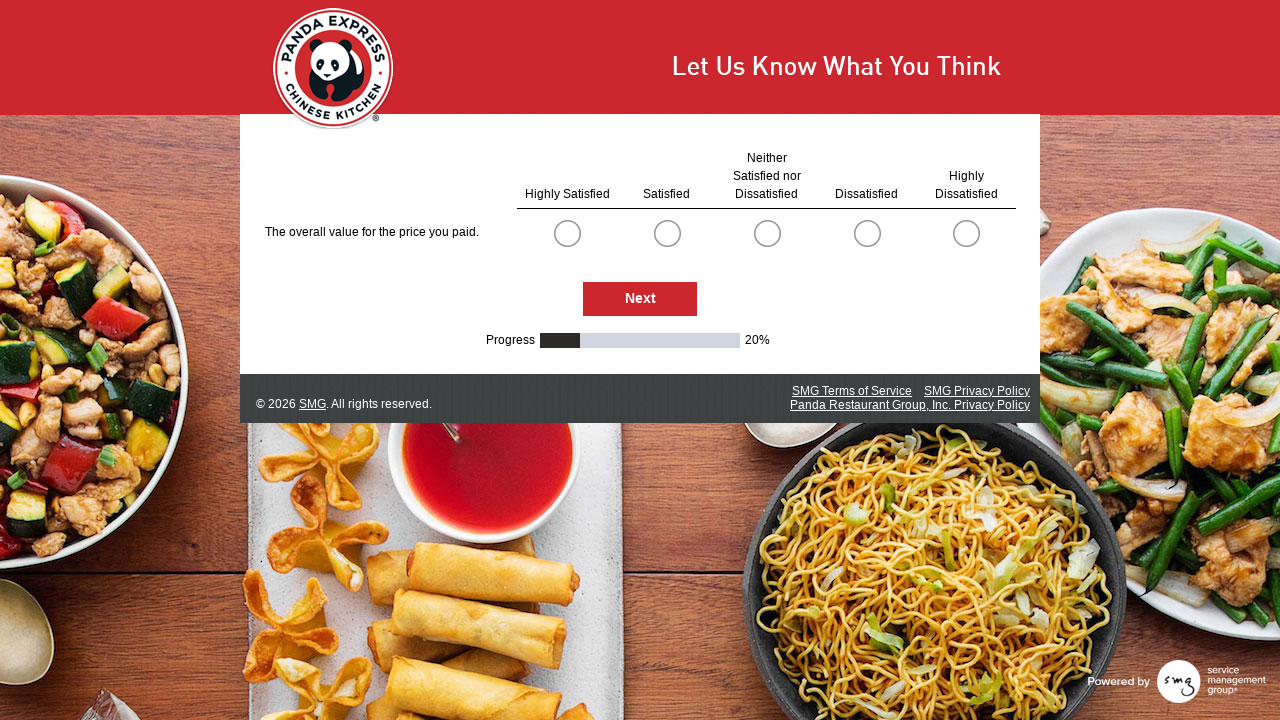

Waited 500ms for page to load
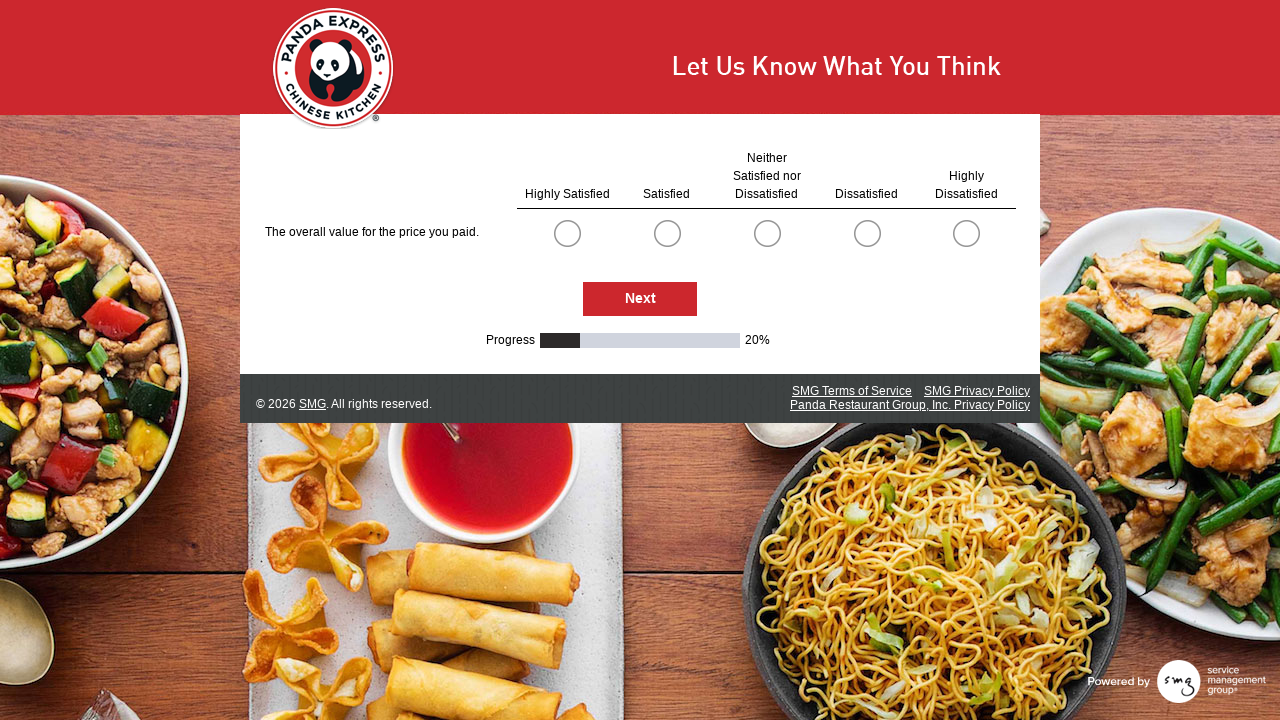

Selected first radio button option for question group (index 0) at (567, 233) on .radioSimpleInput >> nth=0
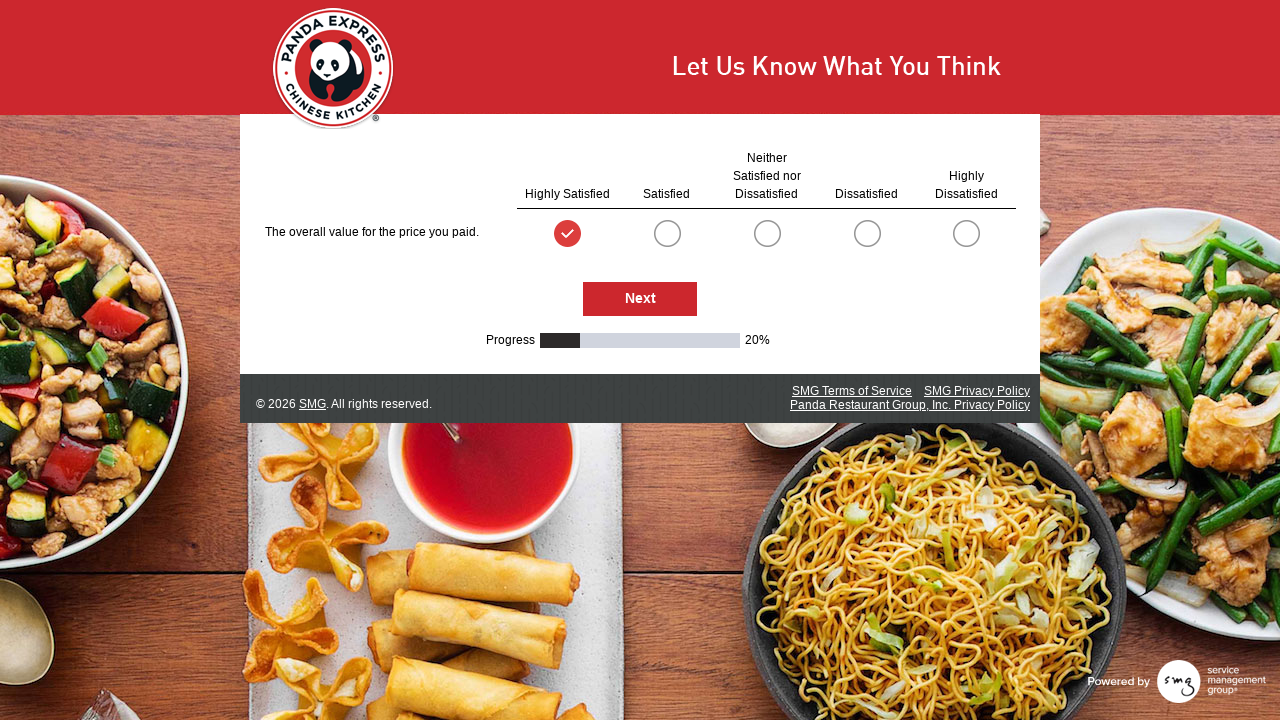

Clicked Next button to proceed to next survey page at (640, 299) on #NextButton
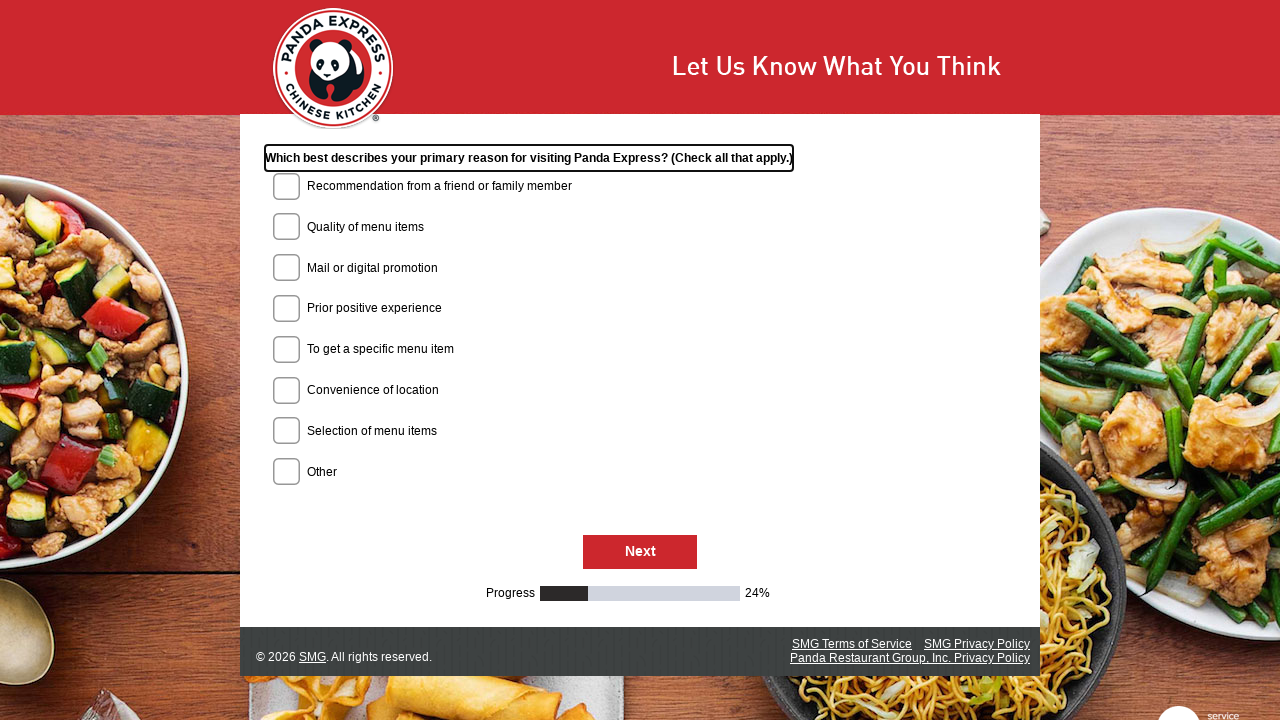

Waited 500ms for page to load
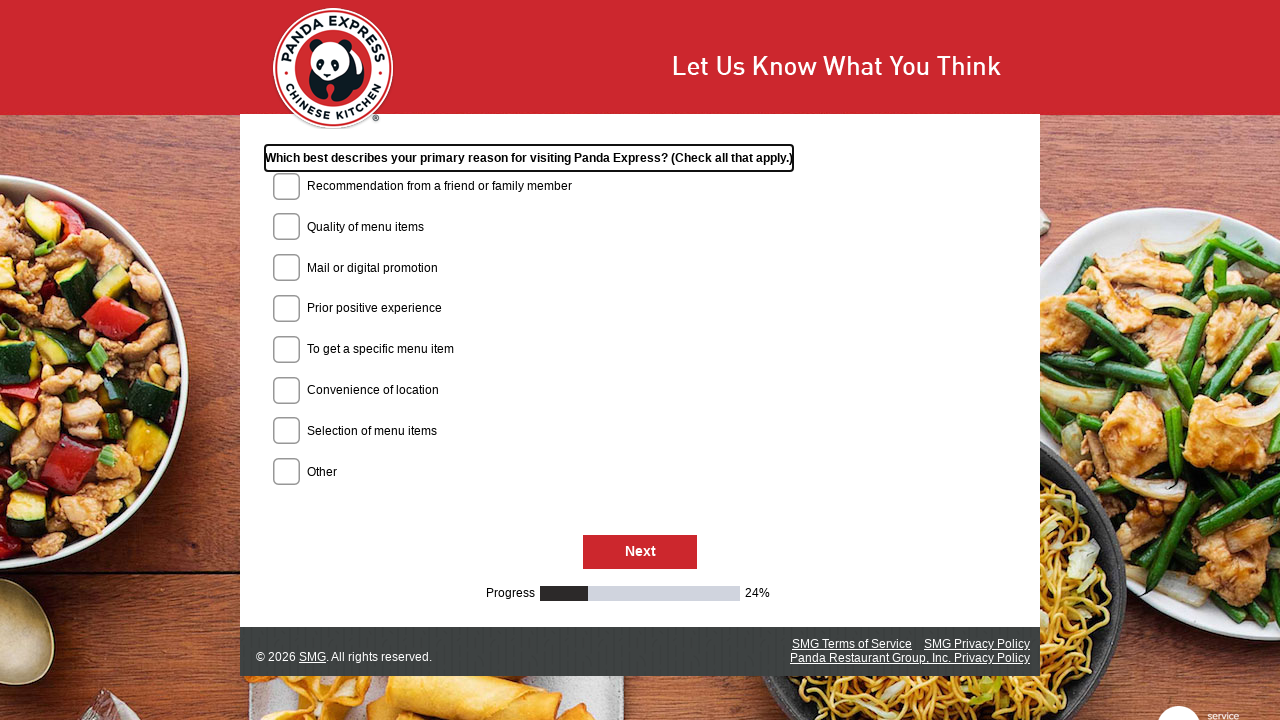

Clicked Next button to proceed to next survey page at (640, 553) on #NextButton
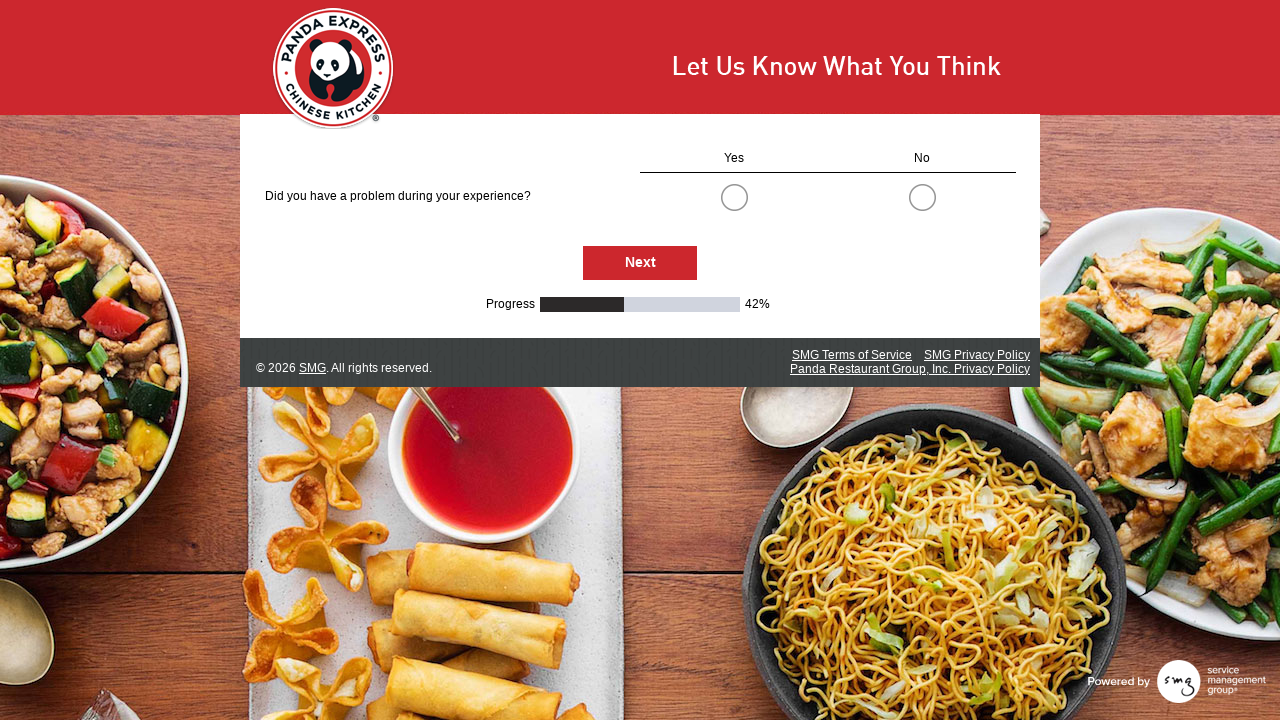

Waited 500ms for page to load
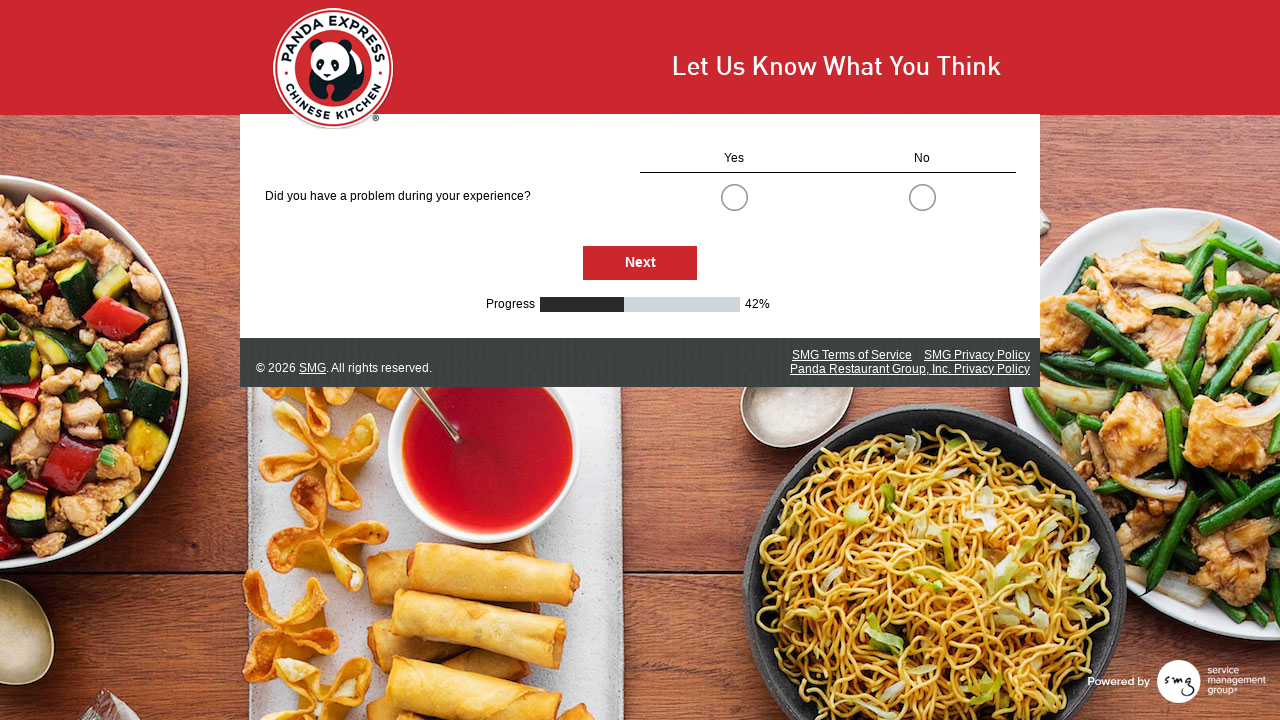

Selected first radio button option for question group (index 0) at (734, 197) on .radioSimpleInput >> nth=0
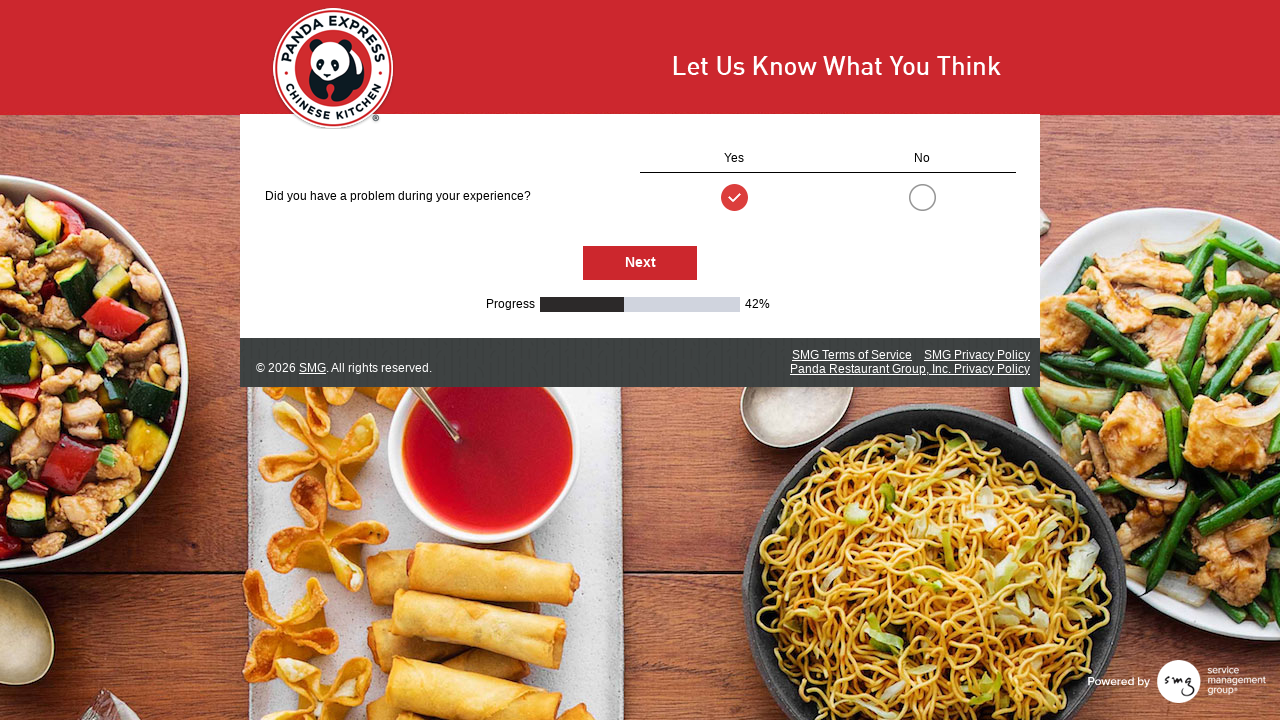

Clicked Next button to proceed to next survey page at (640, 263) on #NextButton
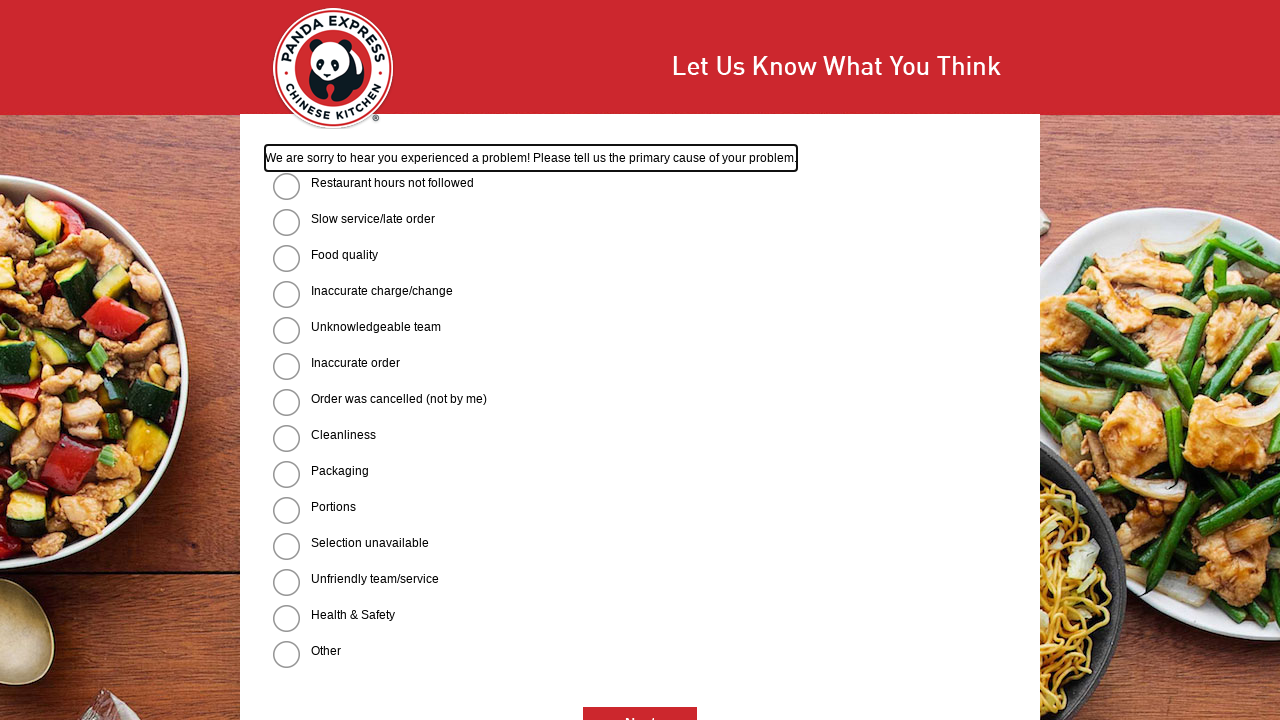

Waited 500ms for page to load
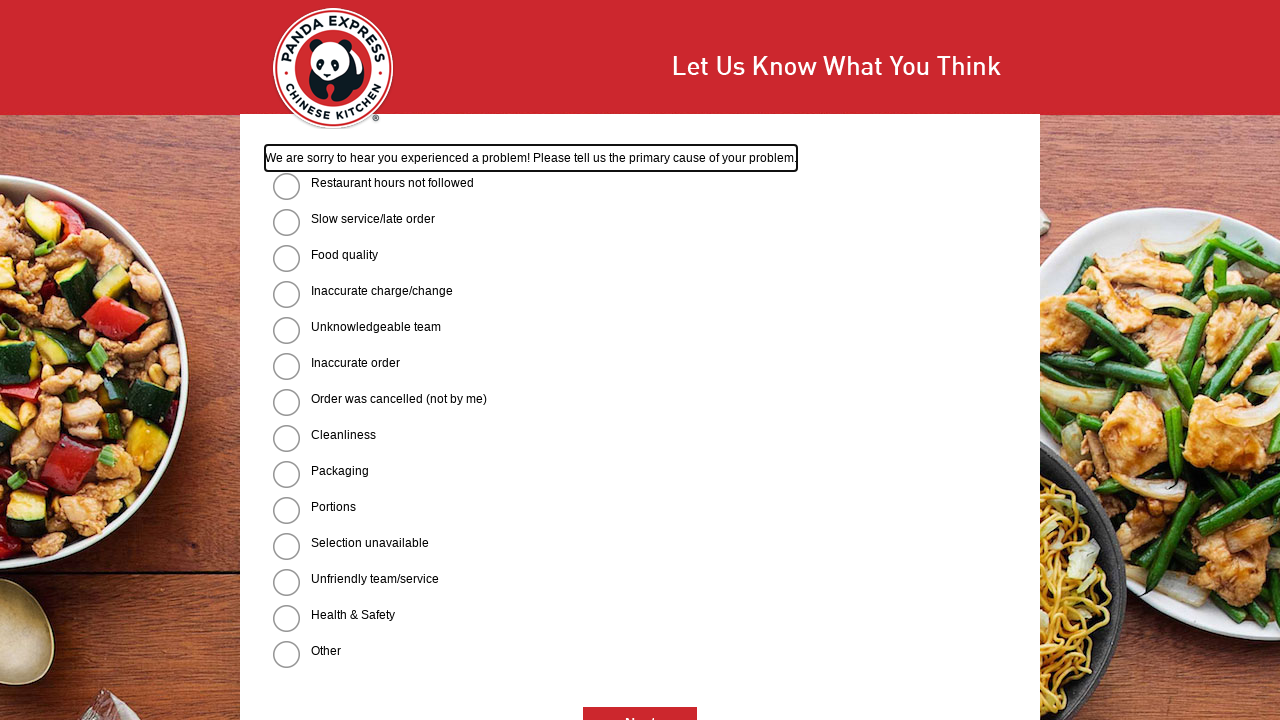

Selected first radio button option for question group (index 0) at (286, 186) on .radioSimpleInput >> nth=0
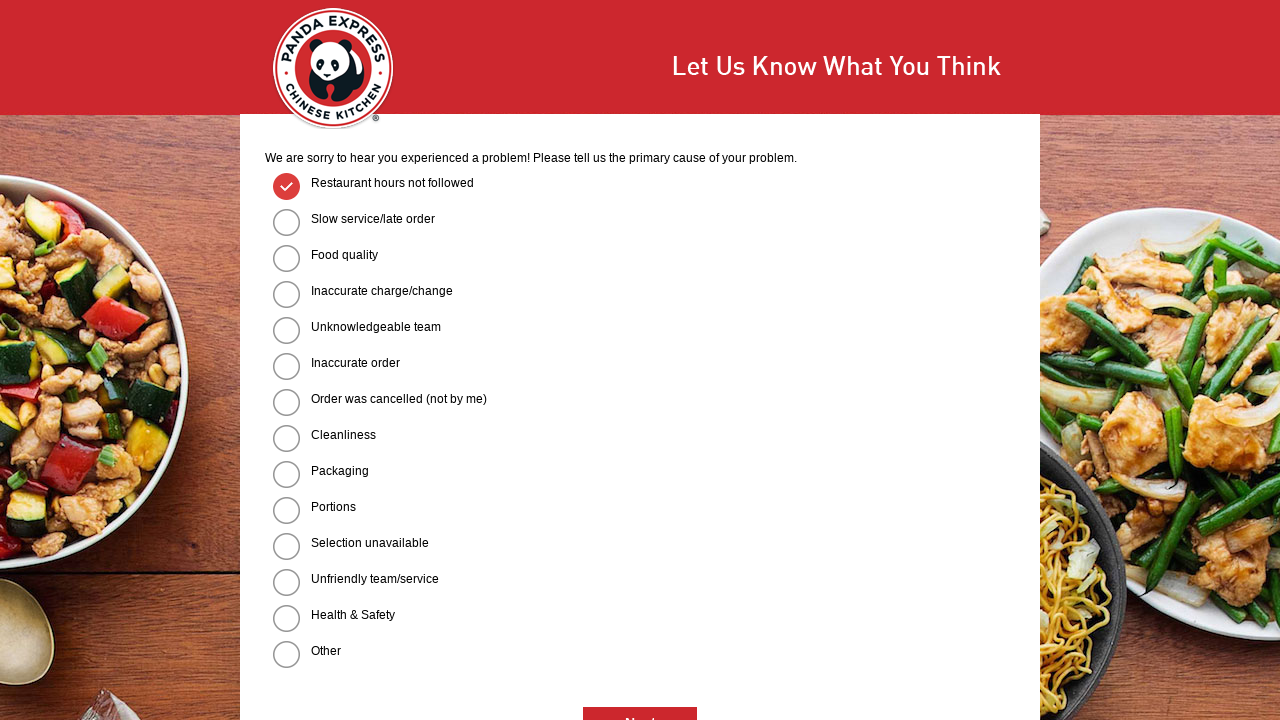

Selected first radio button option for question group (index 5) at (286, 366) on .radioSimpleInput >> nth=5
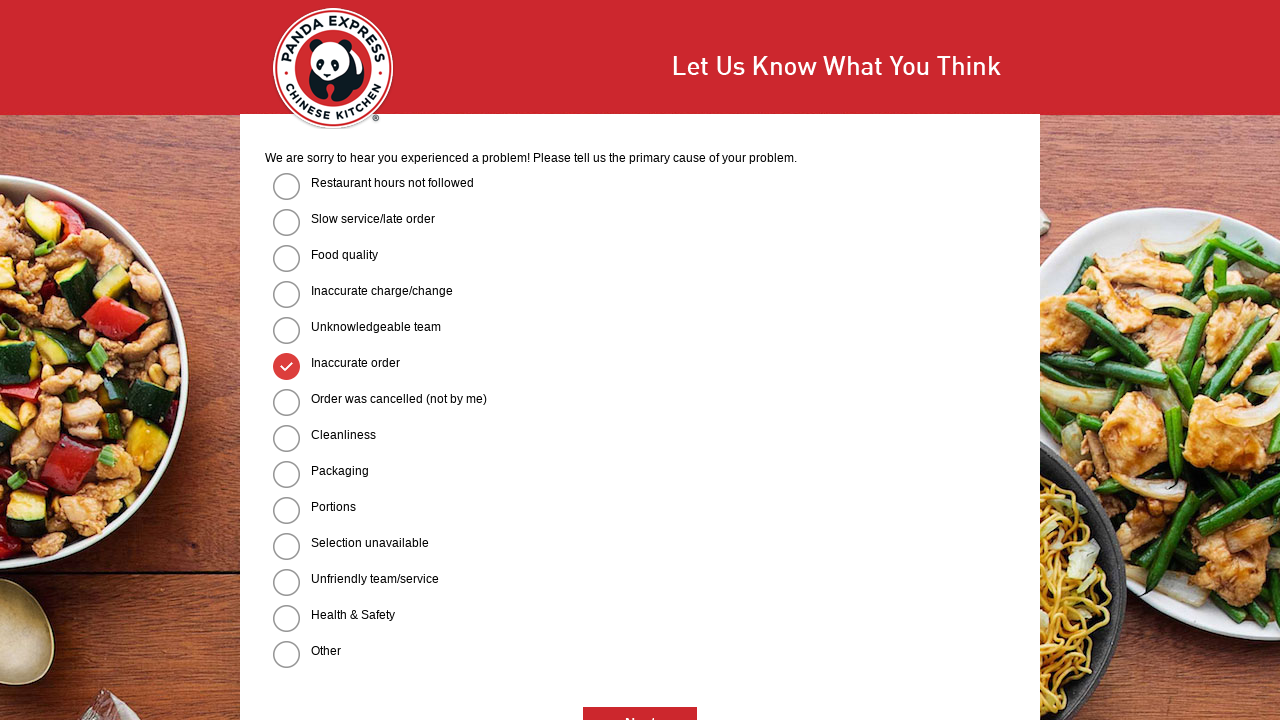

Selected first radio button option for question group (index 10) at (286, 546) on .radioSimpleInput >> nth=10
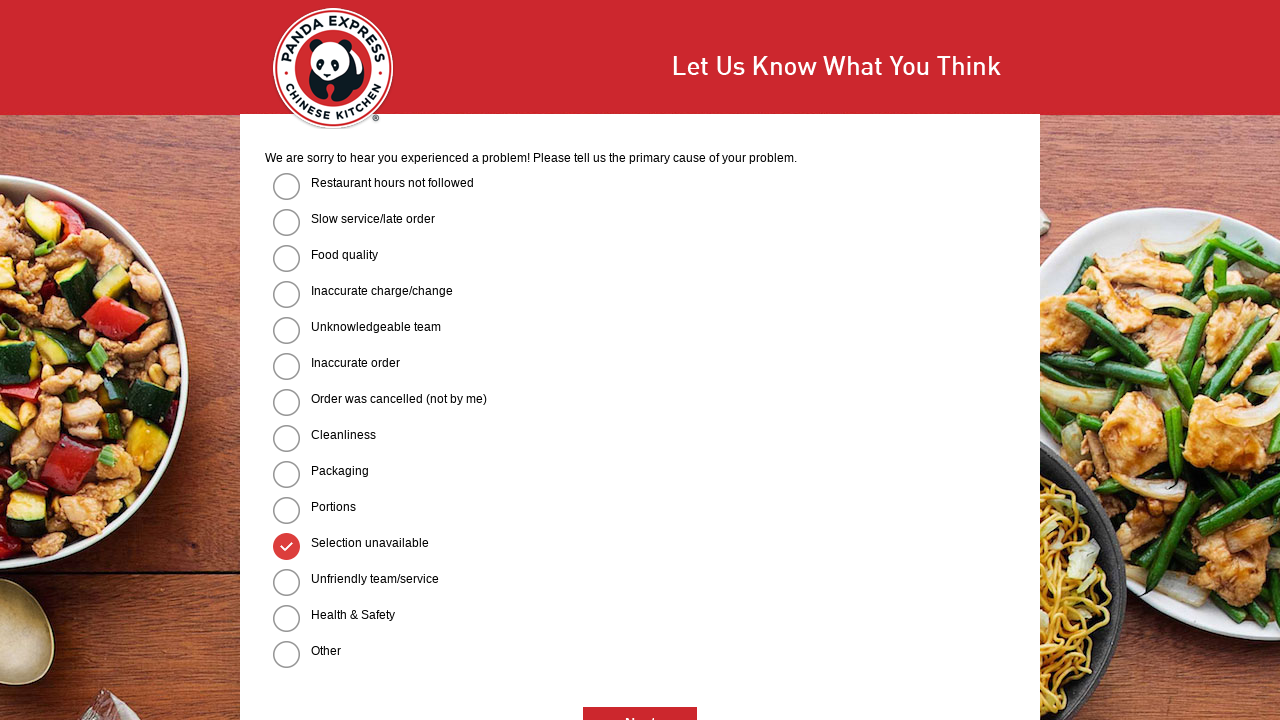

Clicked Next button to proceed to next survey page at (640, 703) on #NextButton
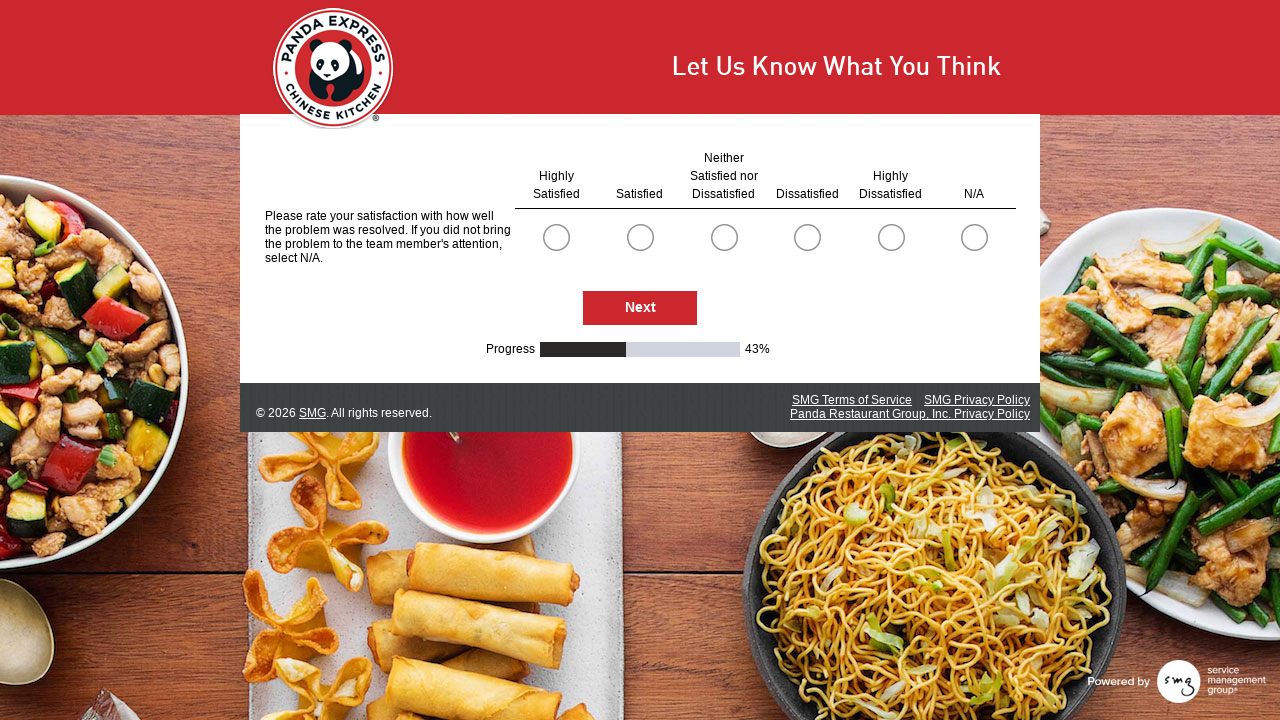

Waited 500ms for page to load
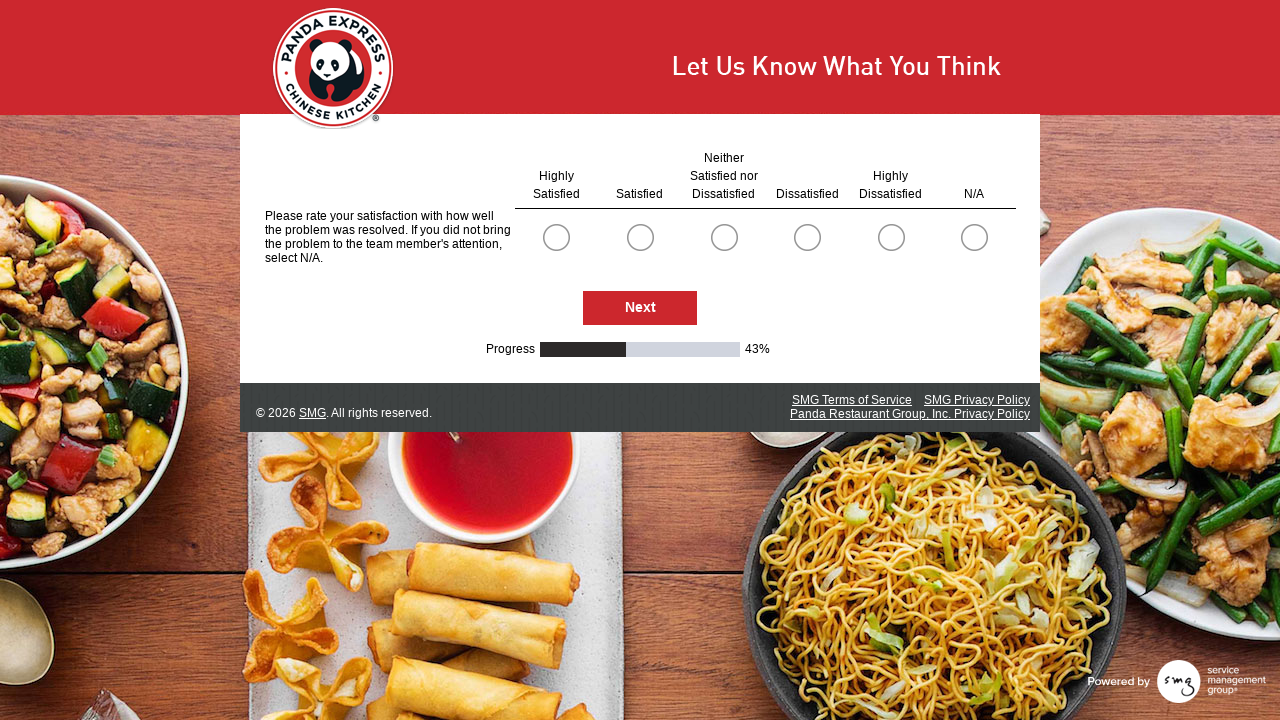

Selected first radio button option for question group (index 0) at (556, 237) on .radioSimpleInput >> nth=0
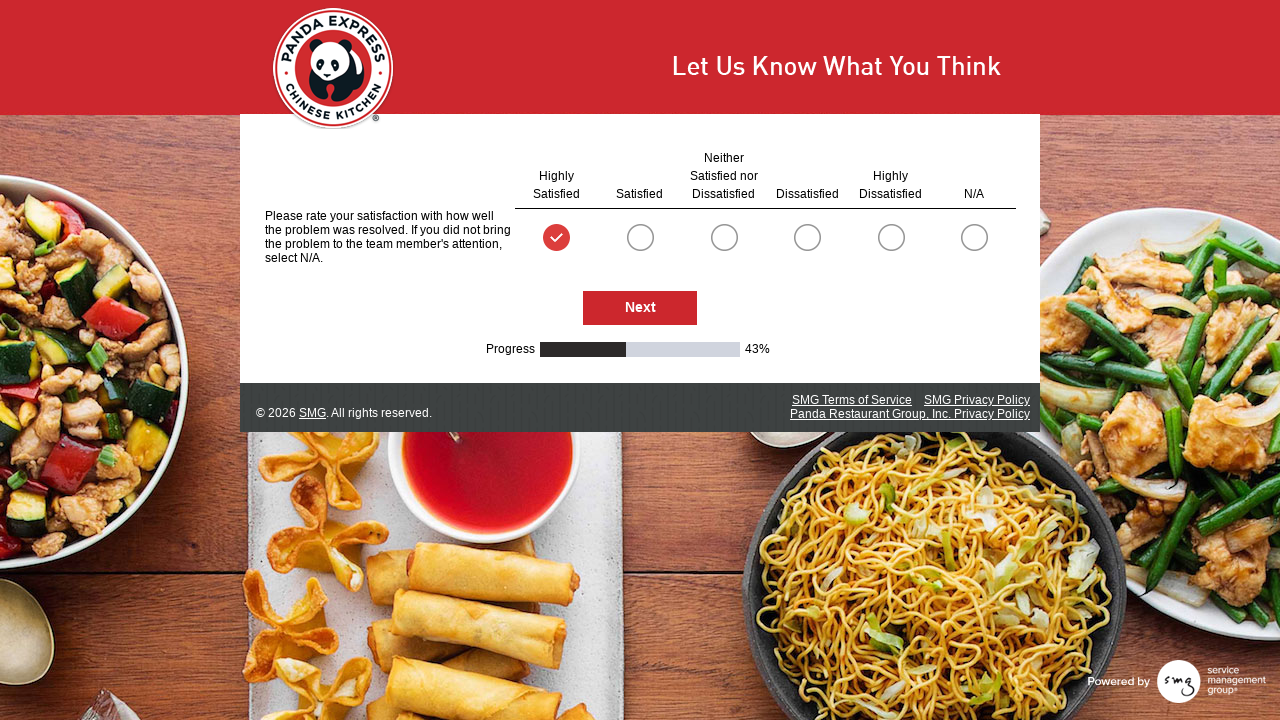

Selected first radio button option for question group (index 5) at (974, 237) on .radioSimpleInput >> nth=5
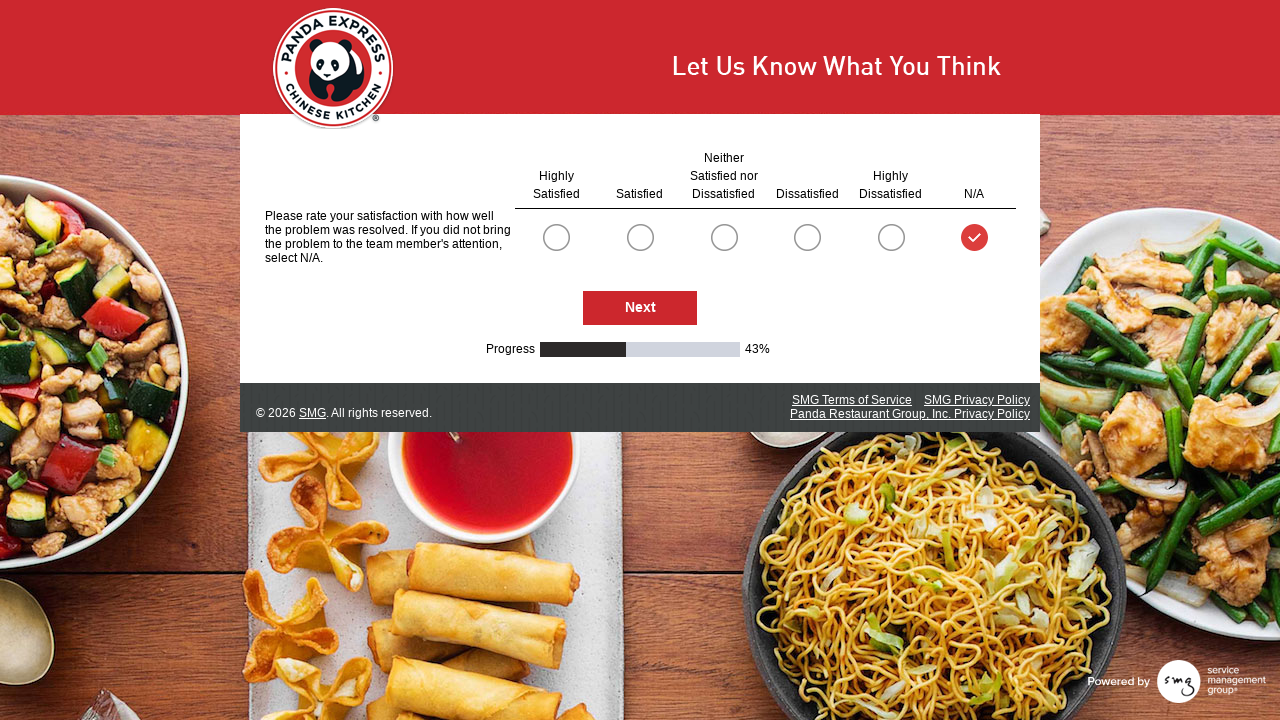

Clicked Next button to proceed to next survey page at (640, 309) on #NextButton
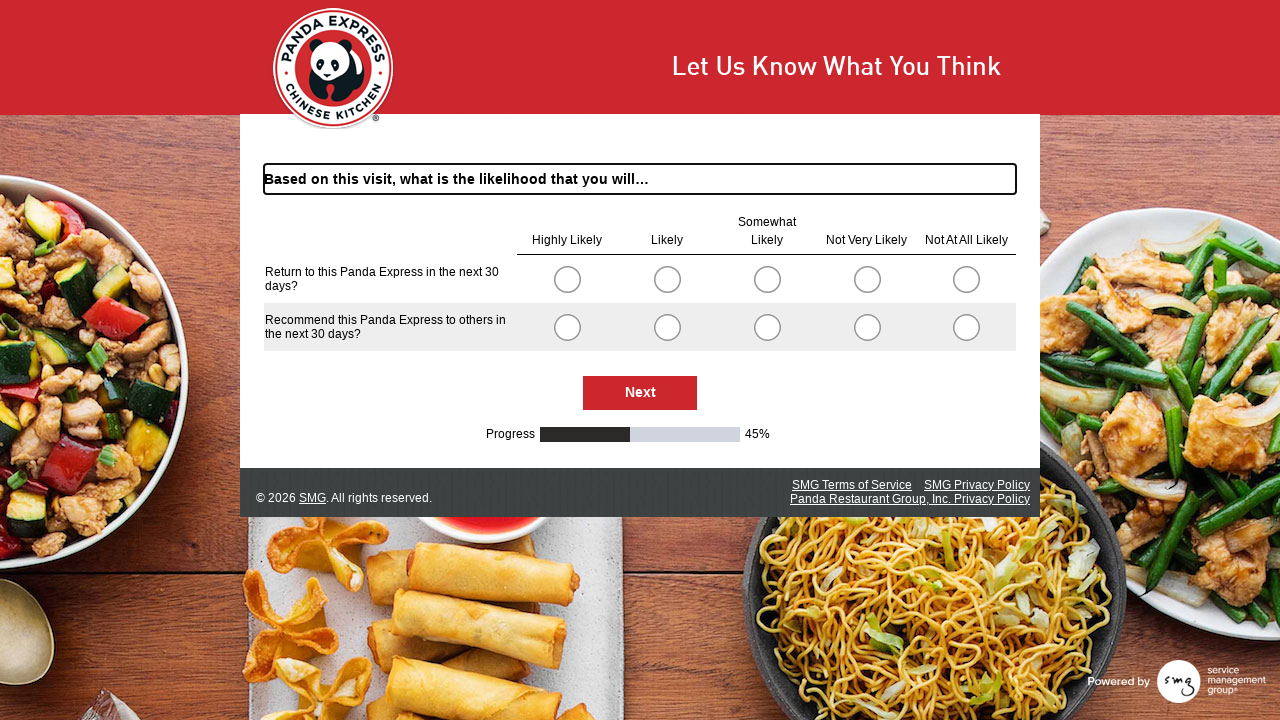

Waited 500ms for page to load
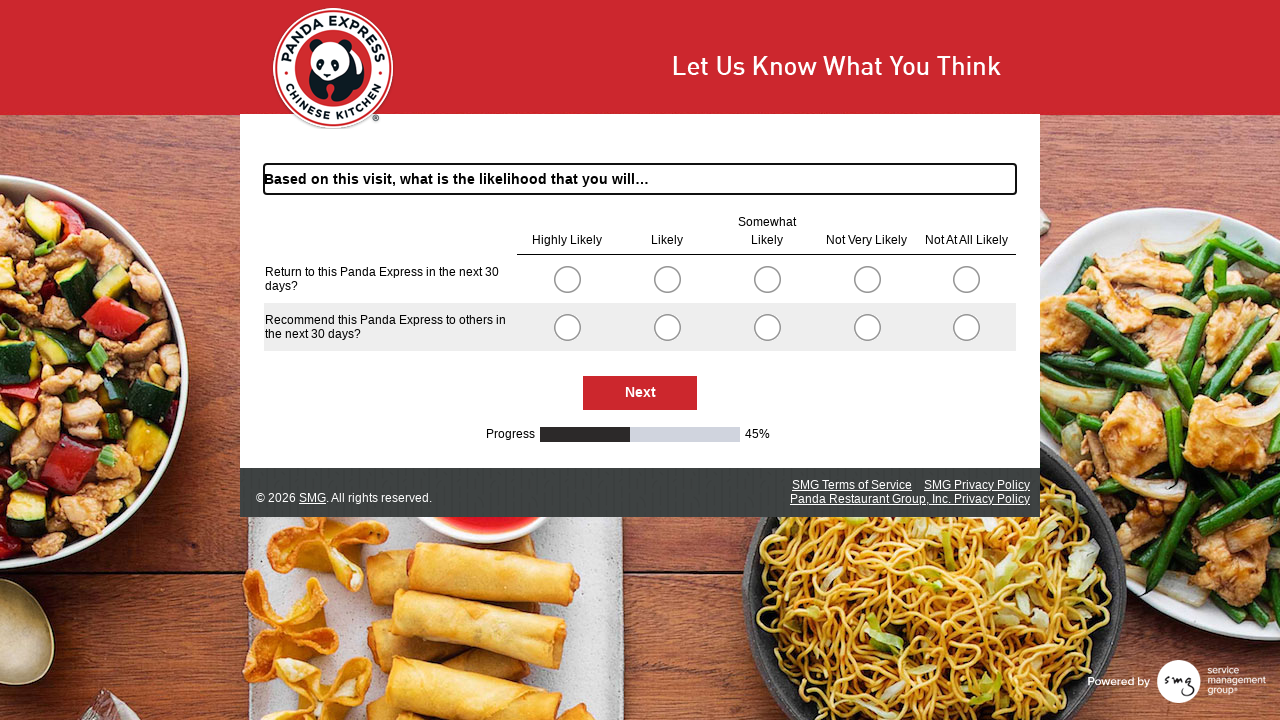

Selected first radio button option for question group (index 0) at (567, 279) on .radioSimpleInput >> nth=0
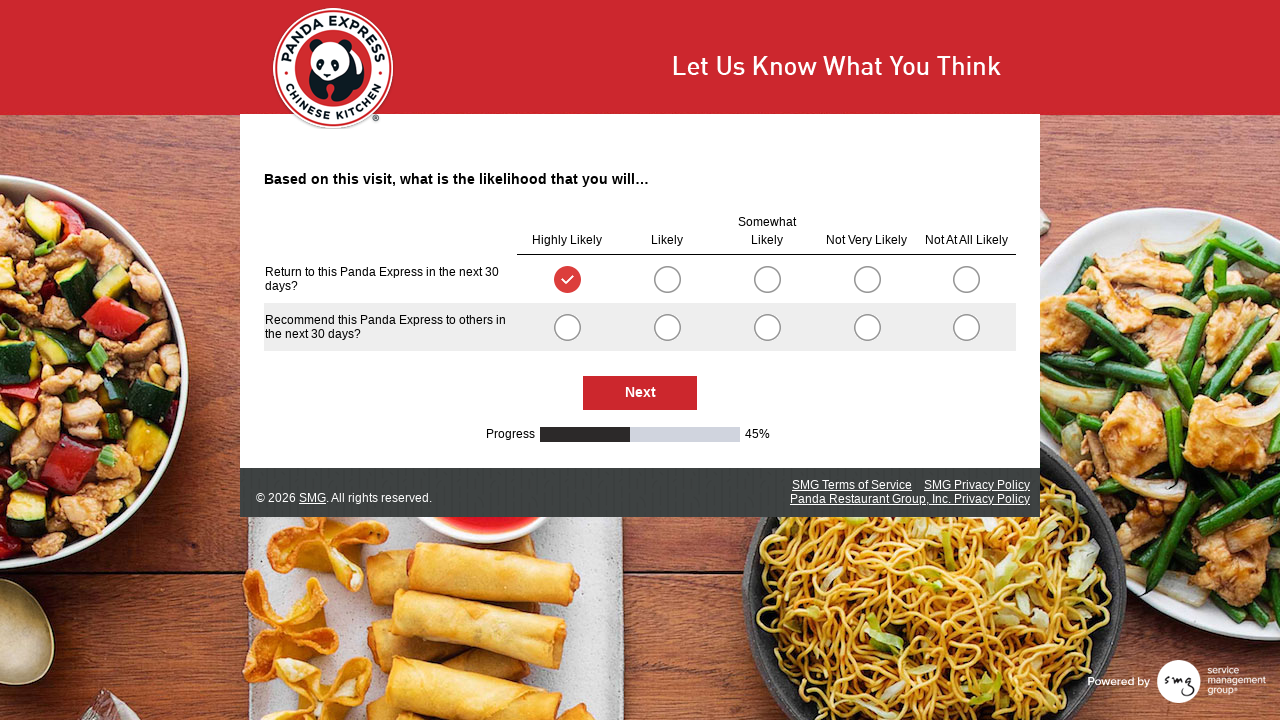

Selected first radio button option for question group (index 5) at (567, 327) on .radioSimpleInput >> nth=5
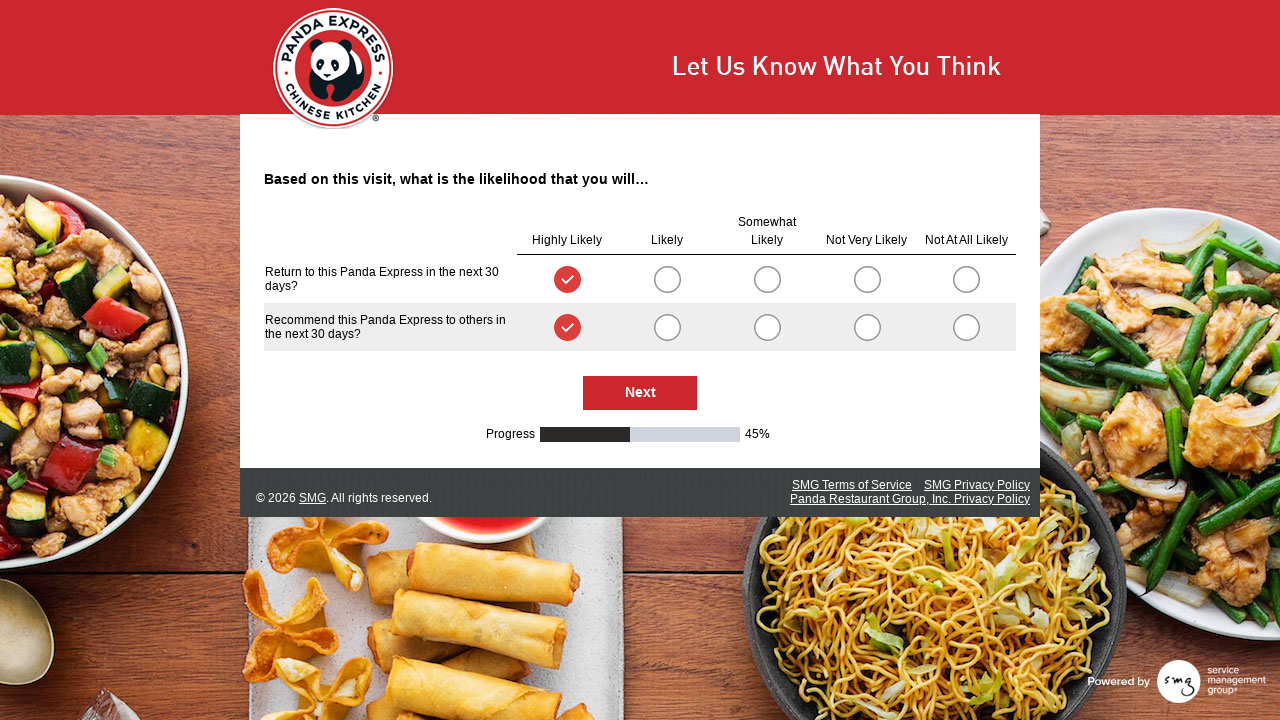

Clicked Next button to proceed to next survey page at (640, 393) on #NextButton
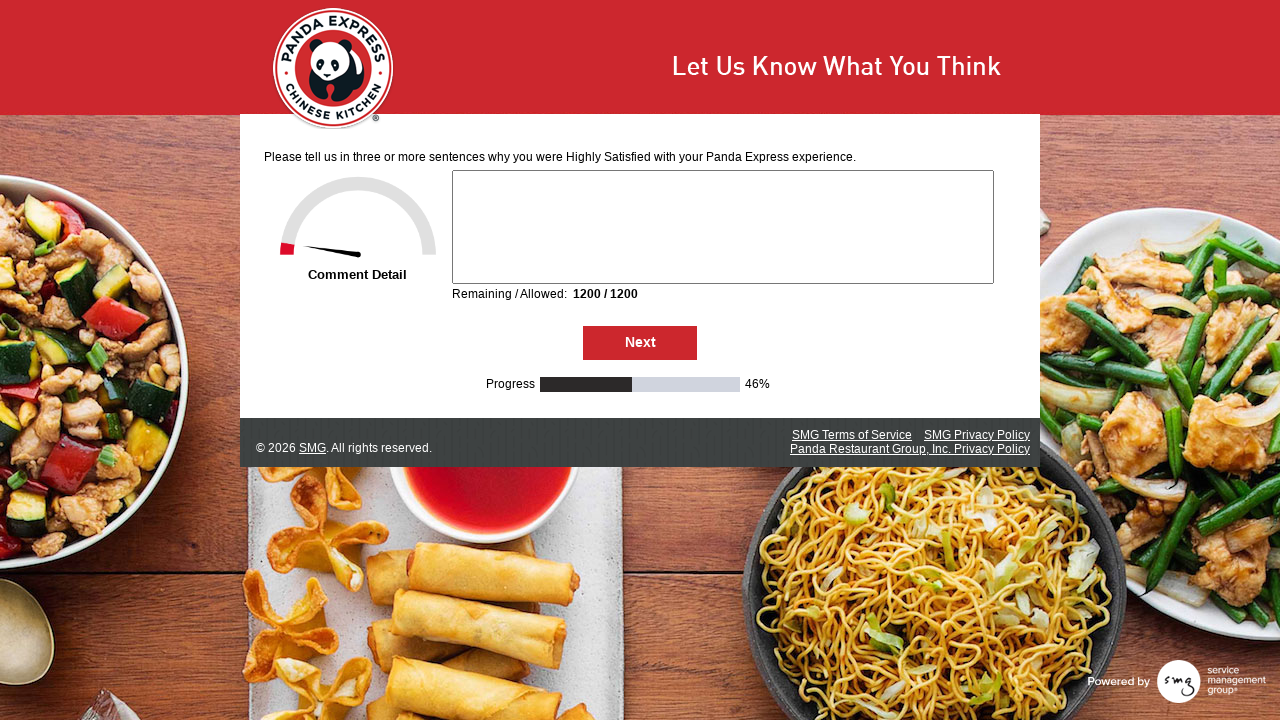

Waited 500ms for page to load
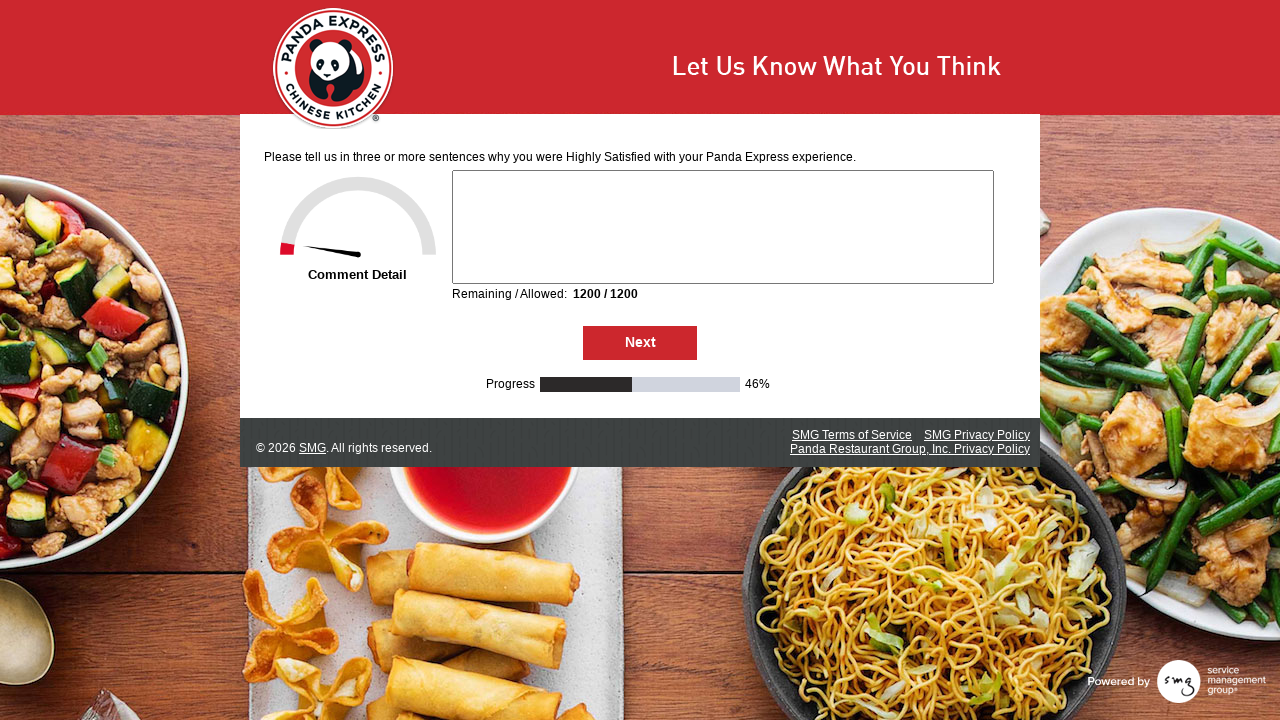

Clicked Next button to proceed to next survey page at (640, 343) on #NextButton
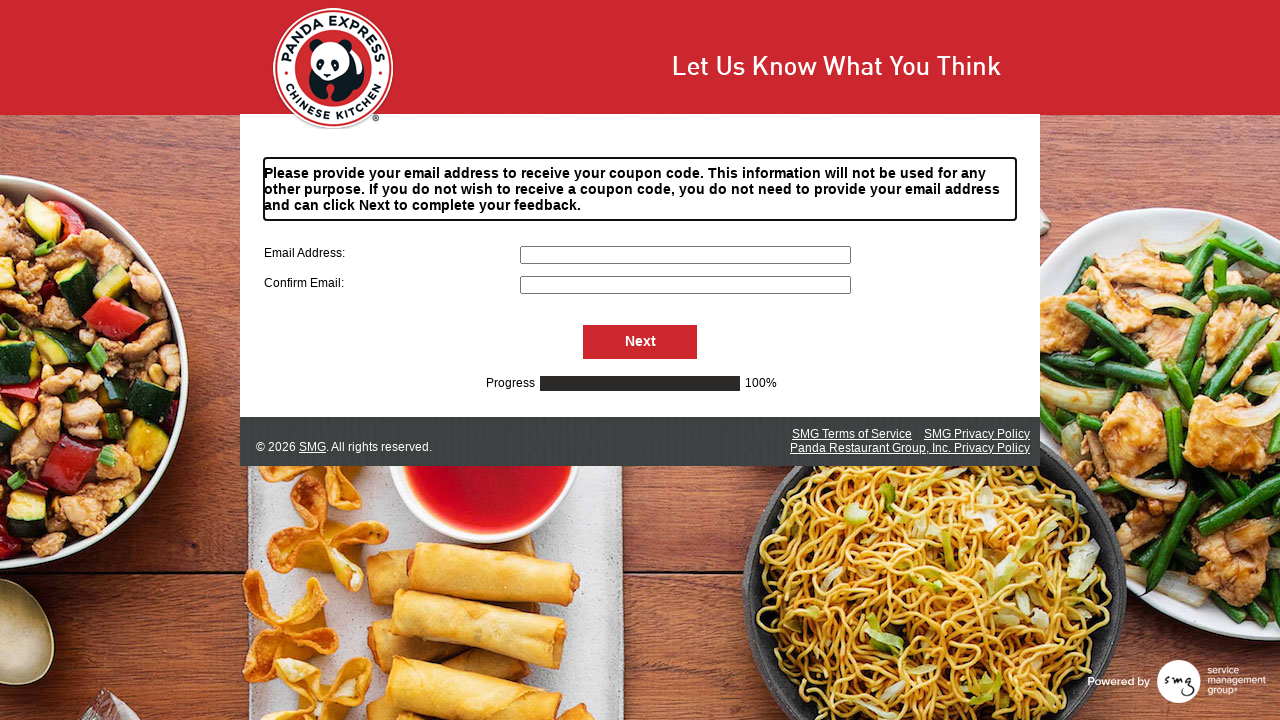

Waited 500ms for page to load
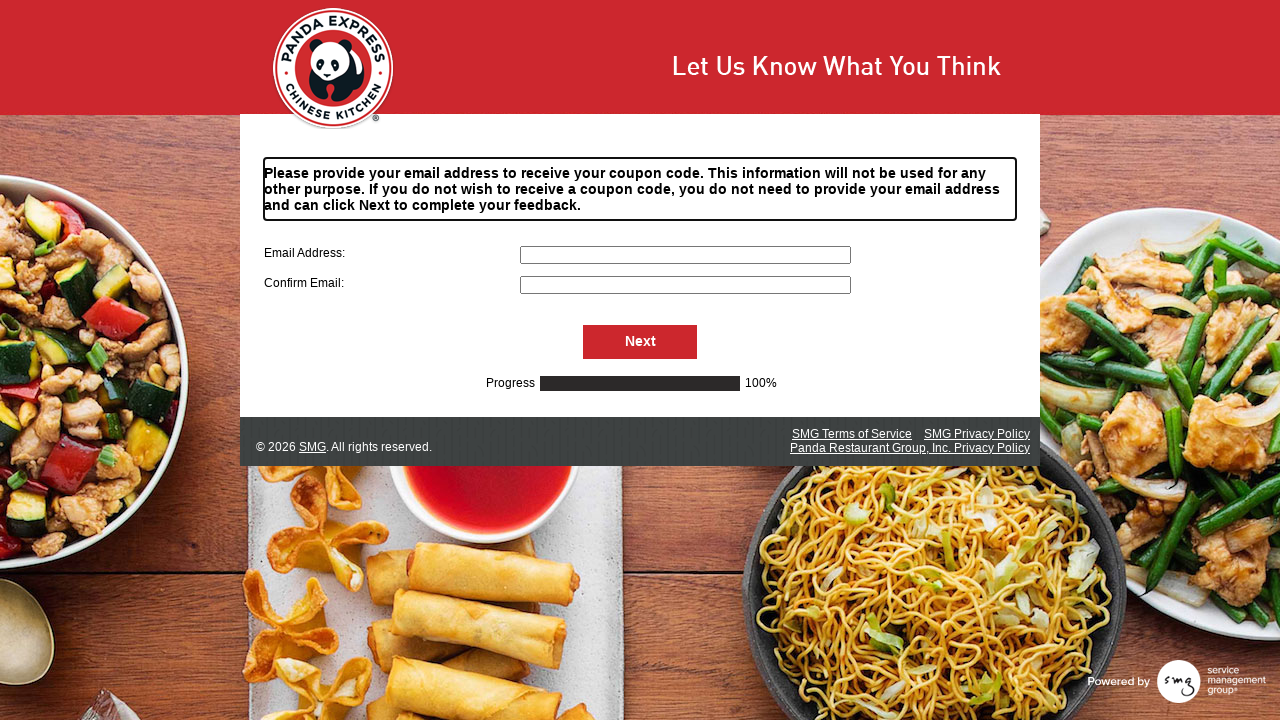

Filled email field S000057 with 'testuser@example.com' on input[name='S000057']
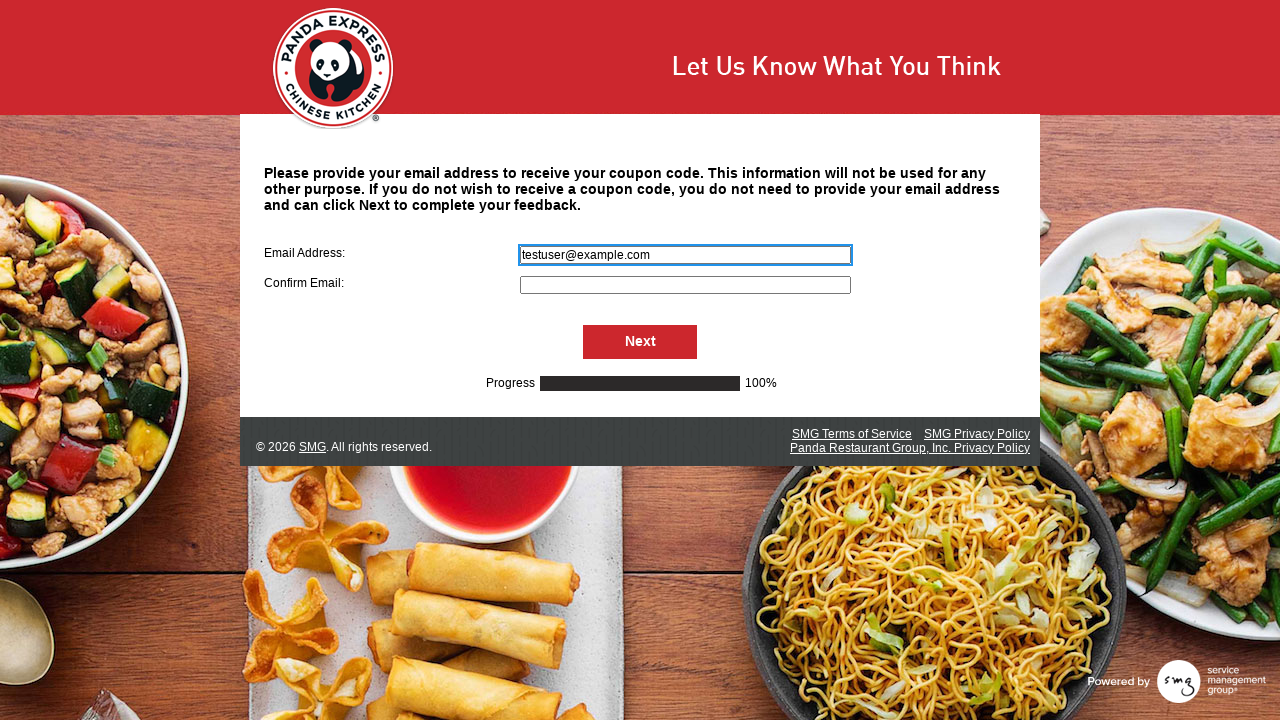

Filled email field S000064 with 'testuser@example.com' on input[name='S000064']
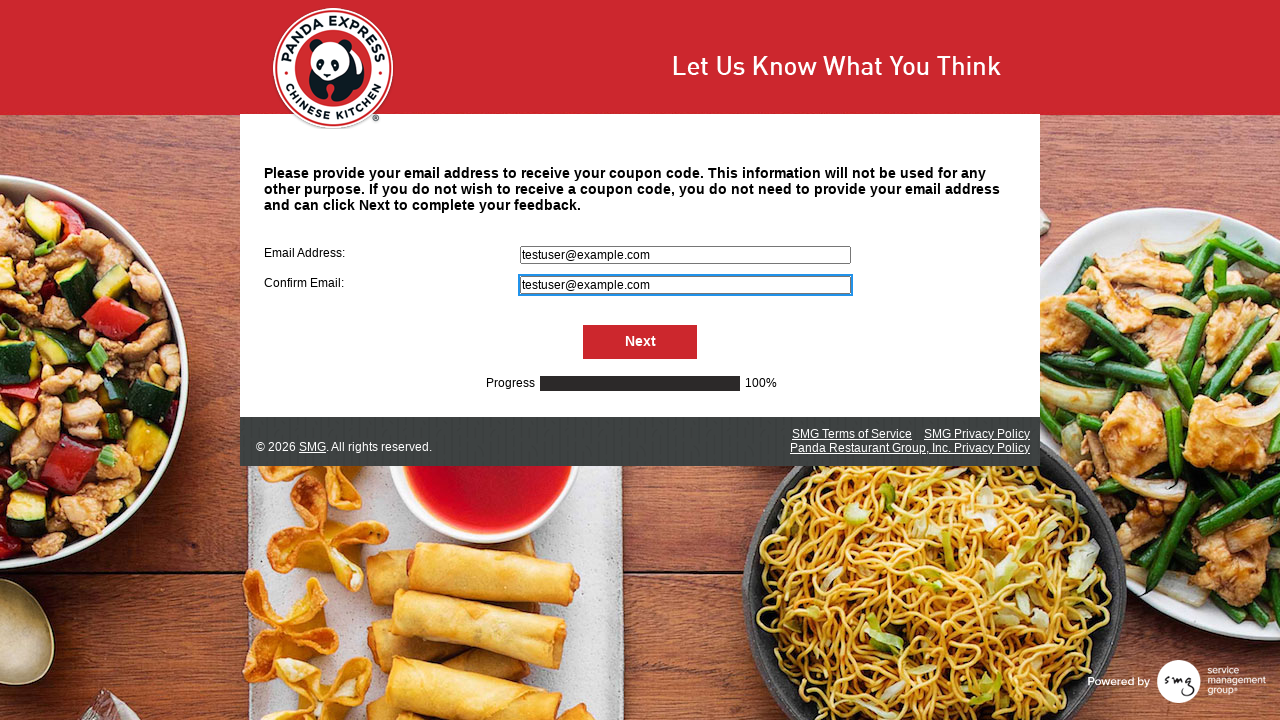

Clicked Next button to proceed after entering email addresses at (640, 342) on #NextButton
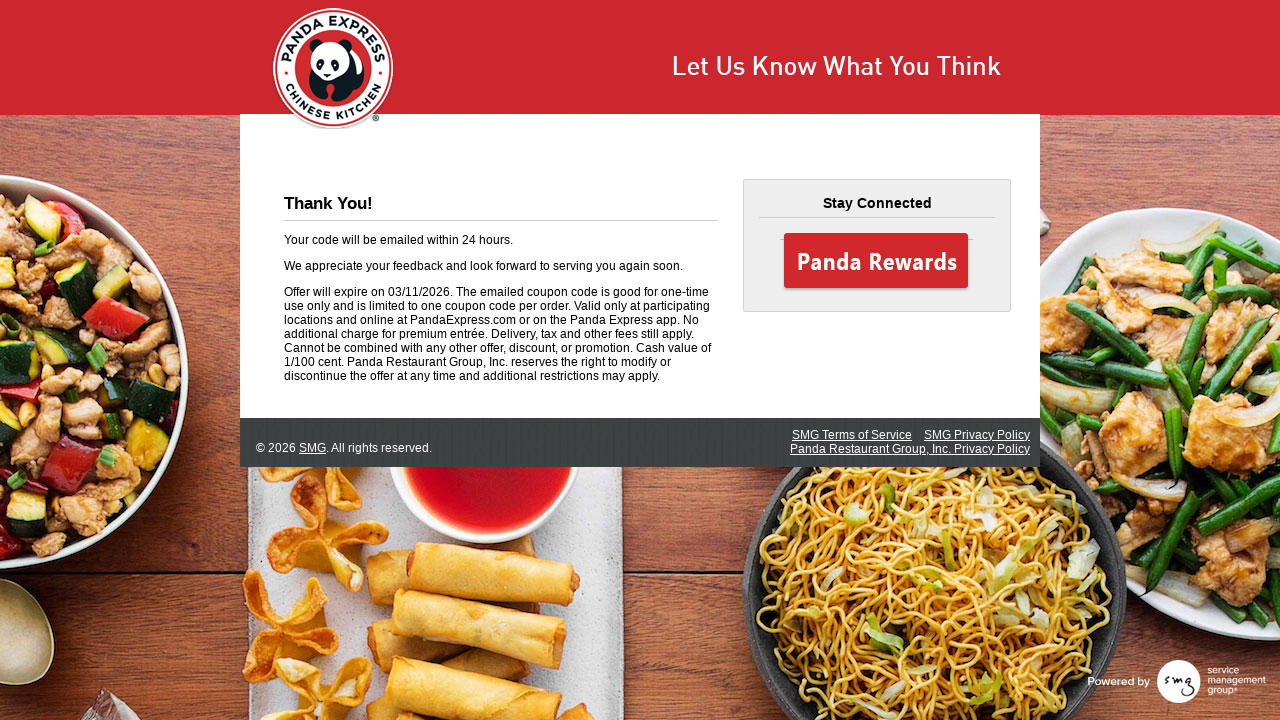

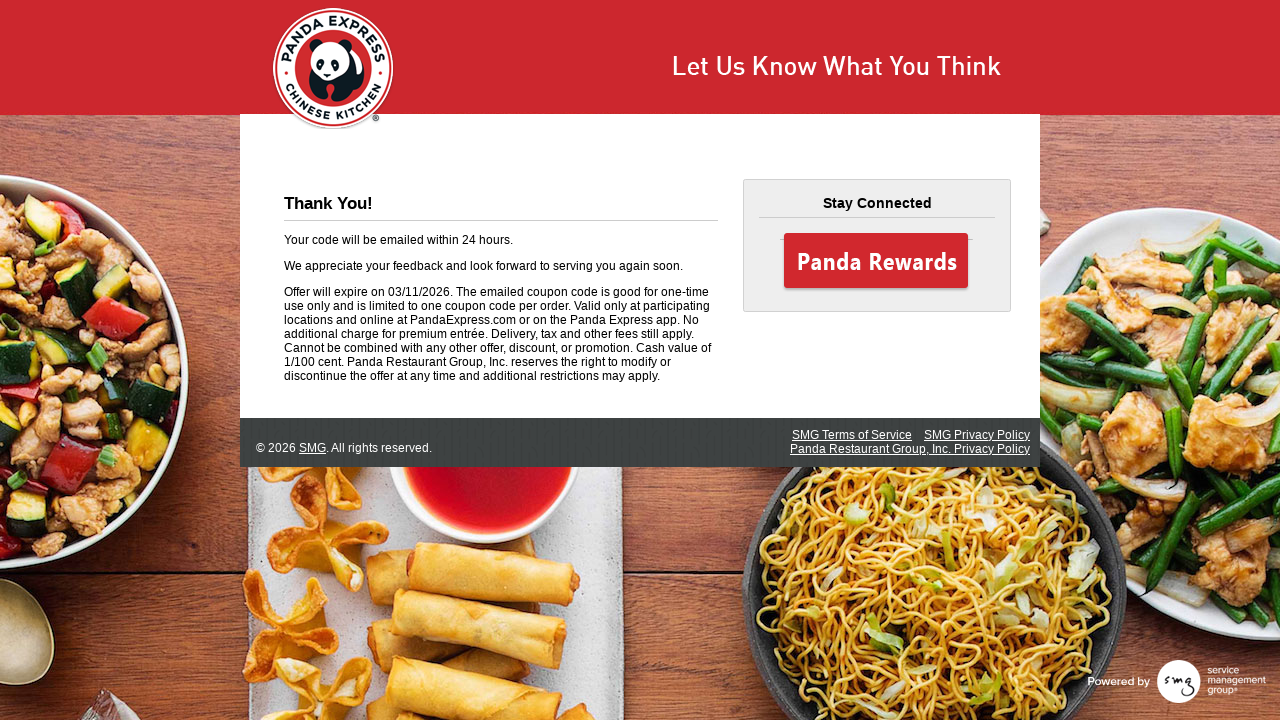